Tests hover functionality on avatar images, verifying that user names appear on hover, profile links are clickable, and error pages display correctly

Starting URL: http://the-internet.herokuapp.com/hovers

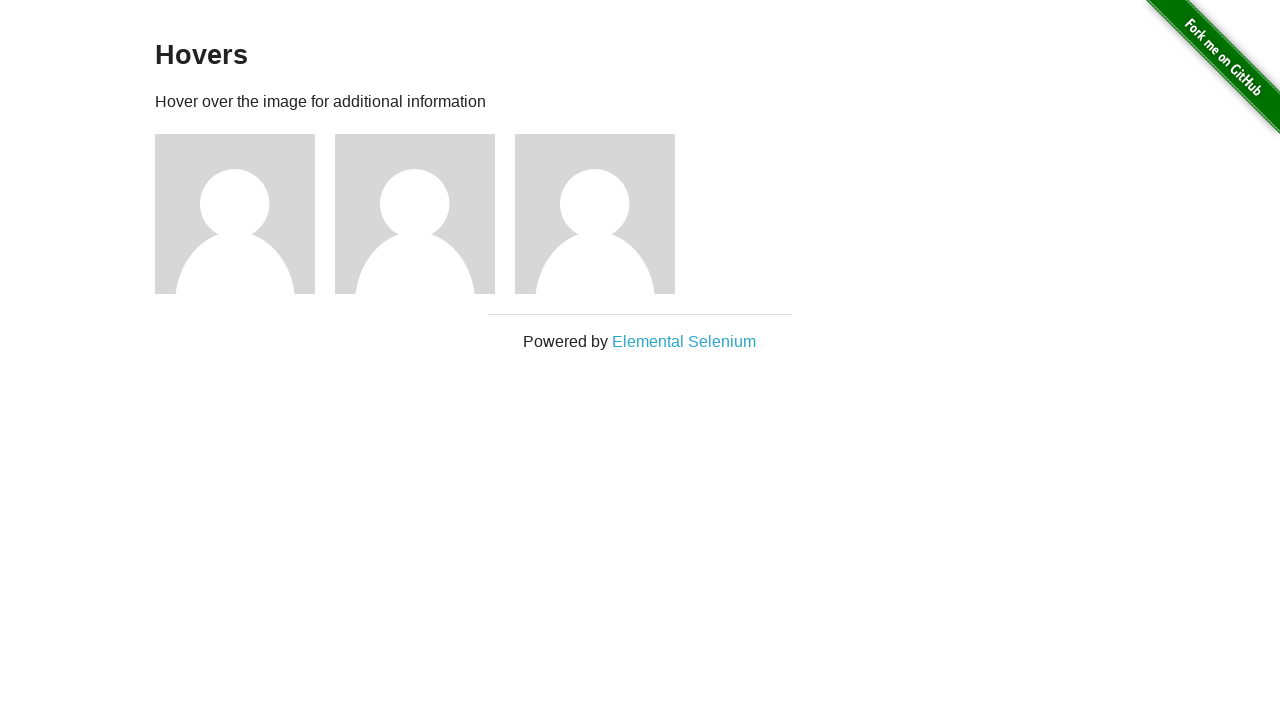

Navigated to hovers page
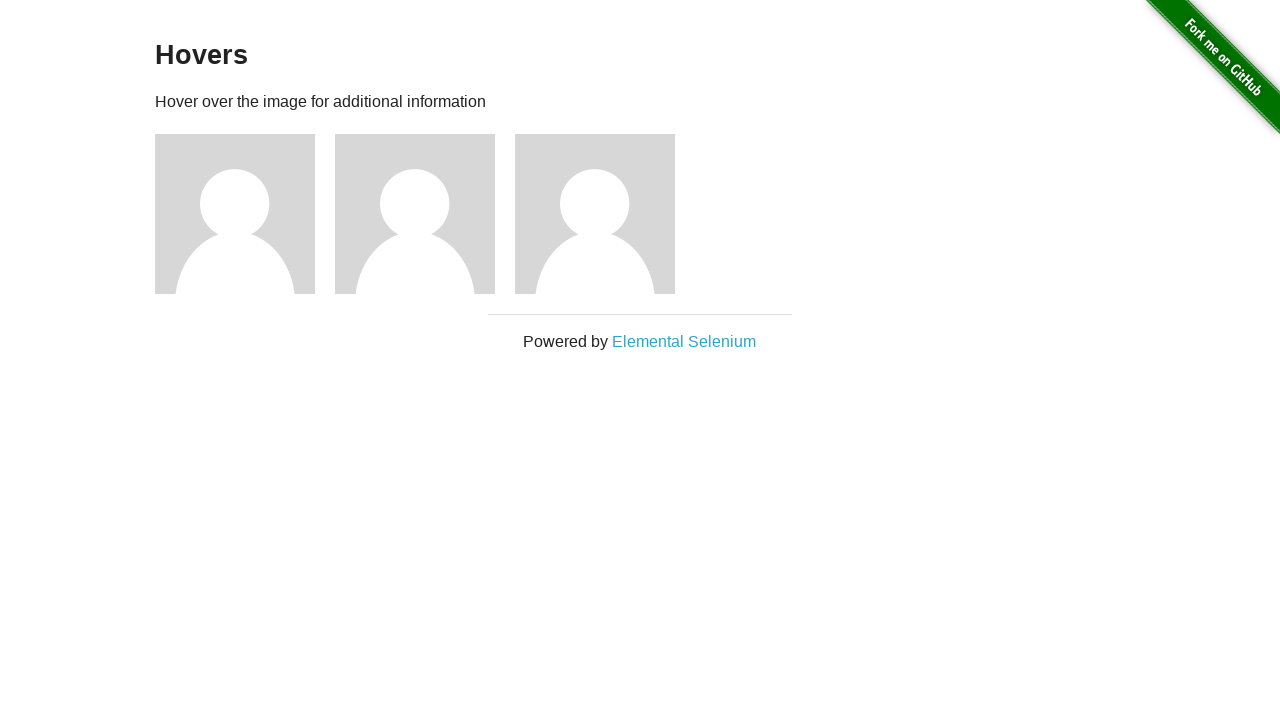

Retrieved all avatar images from page
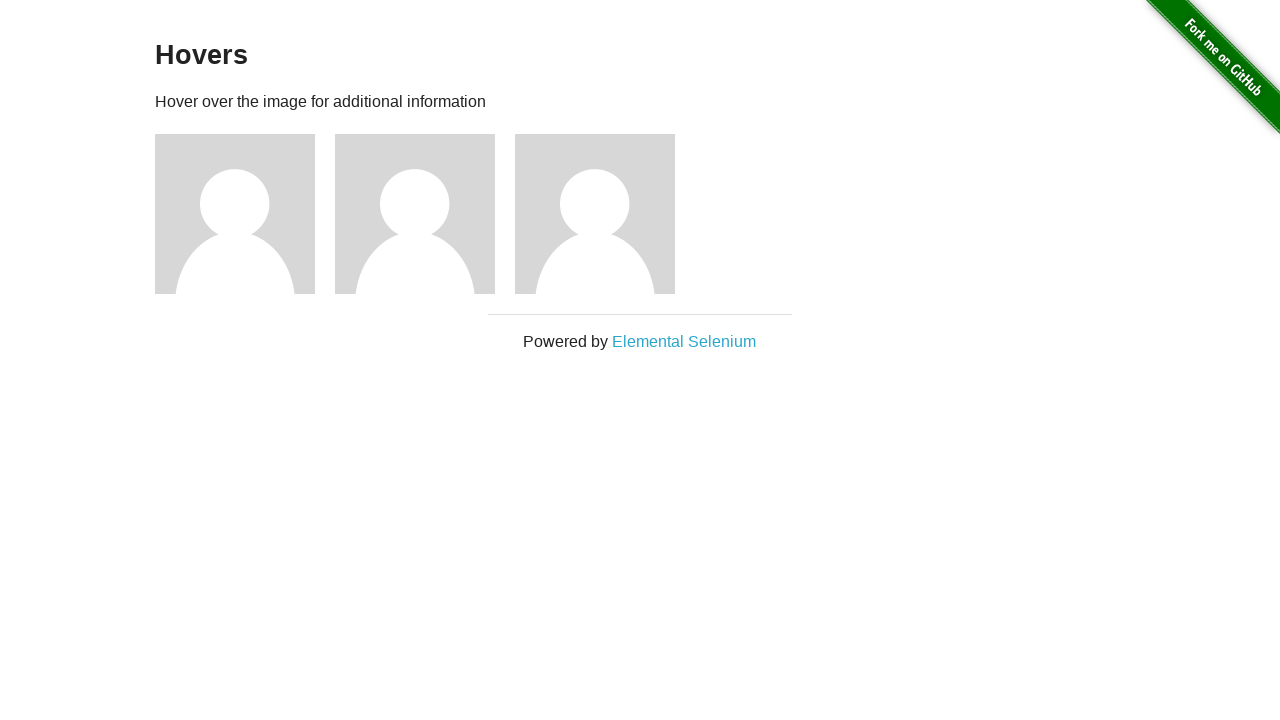

Retrieved all name elements from page
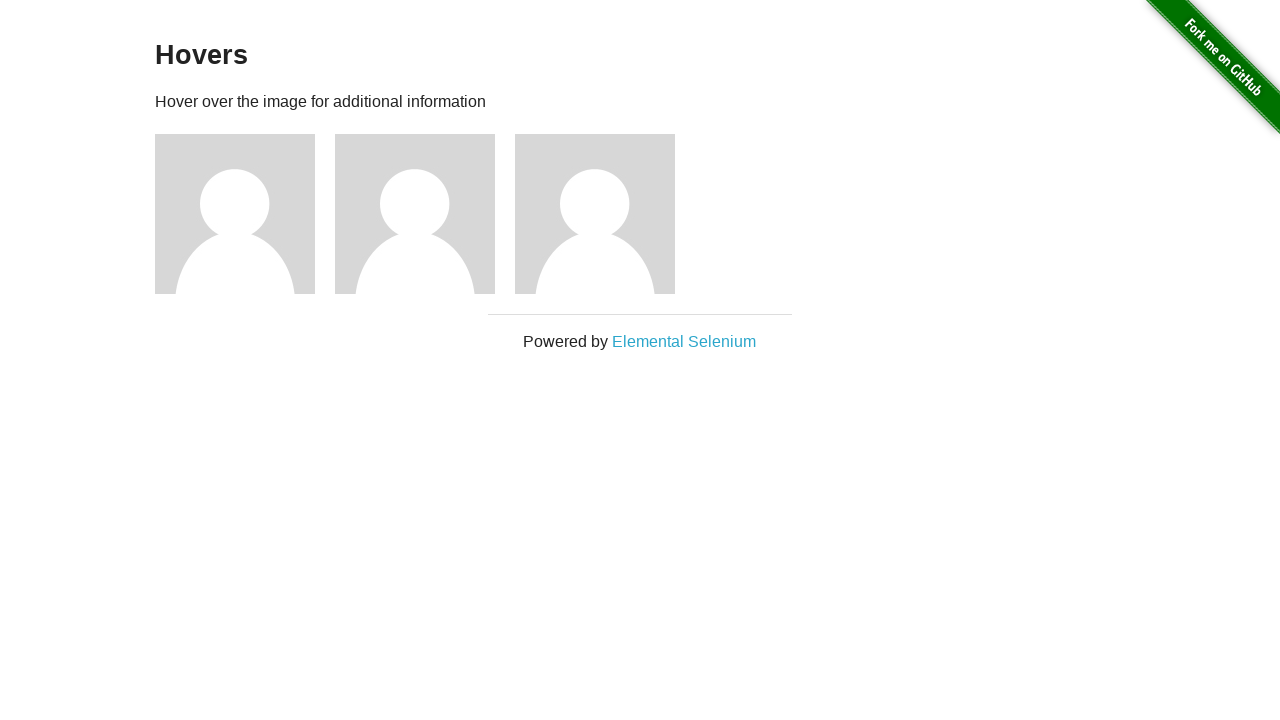

Hovered over avatar 1
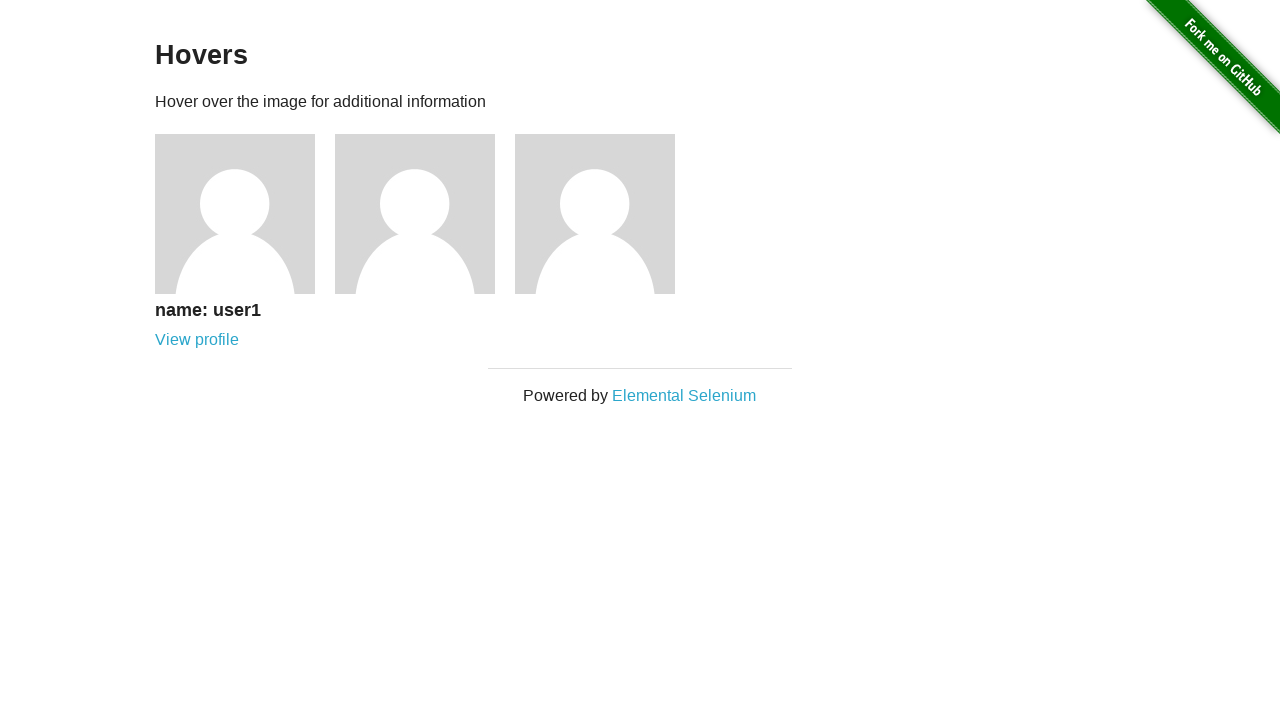

Retrieved name text: 'name: user1'
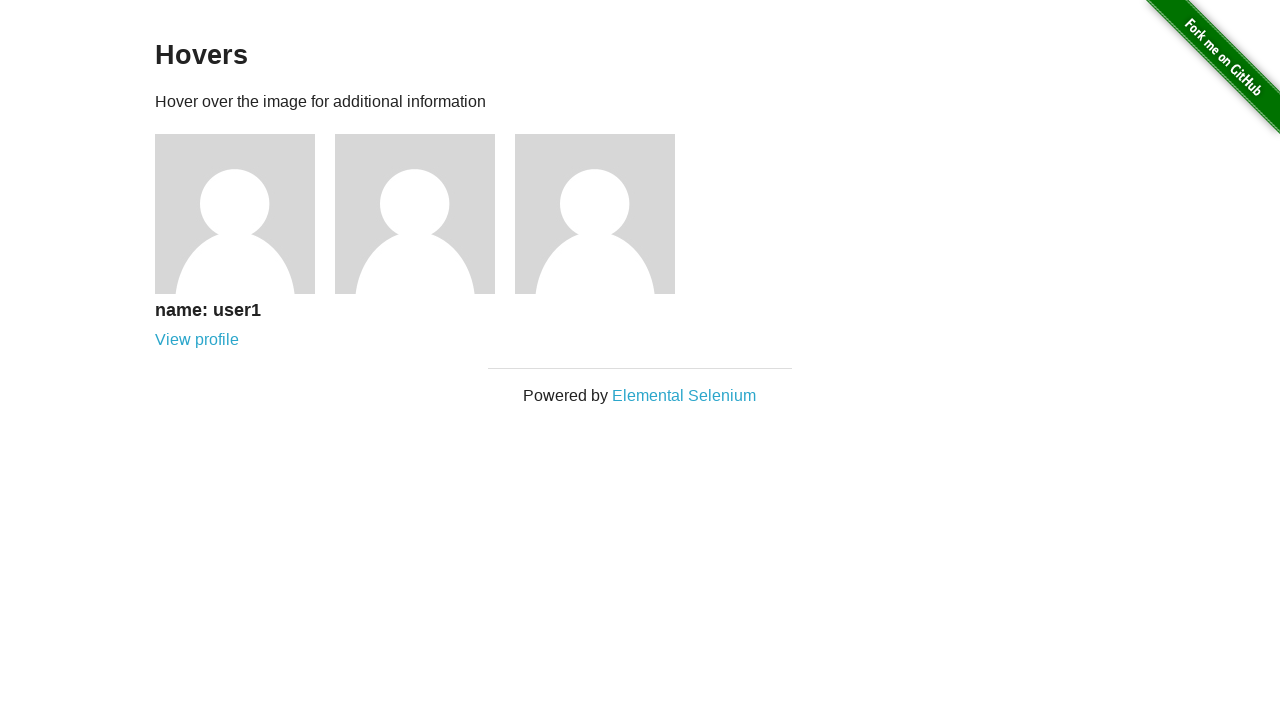

Verified name matches expected value: 'name: user1'
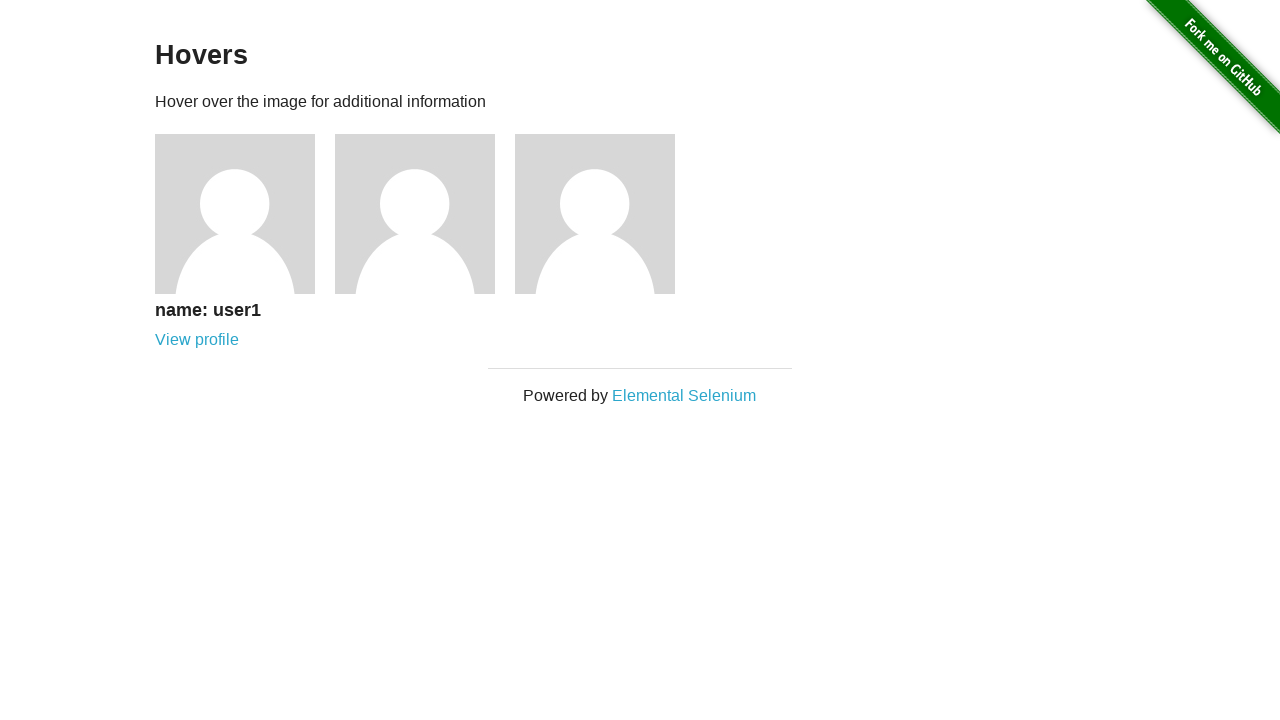

Hovered over avatar 2
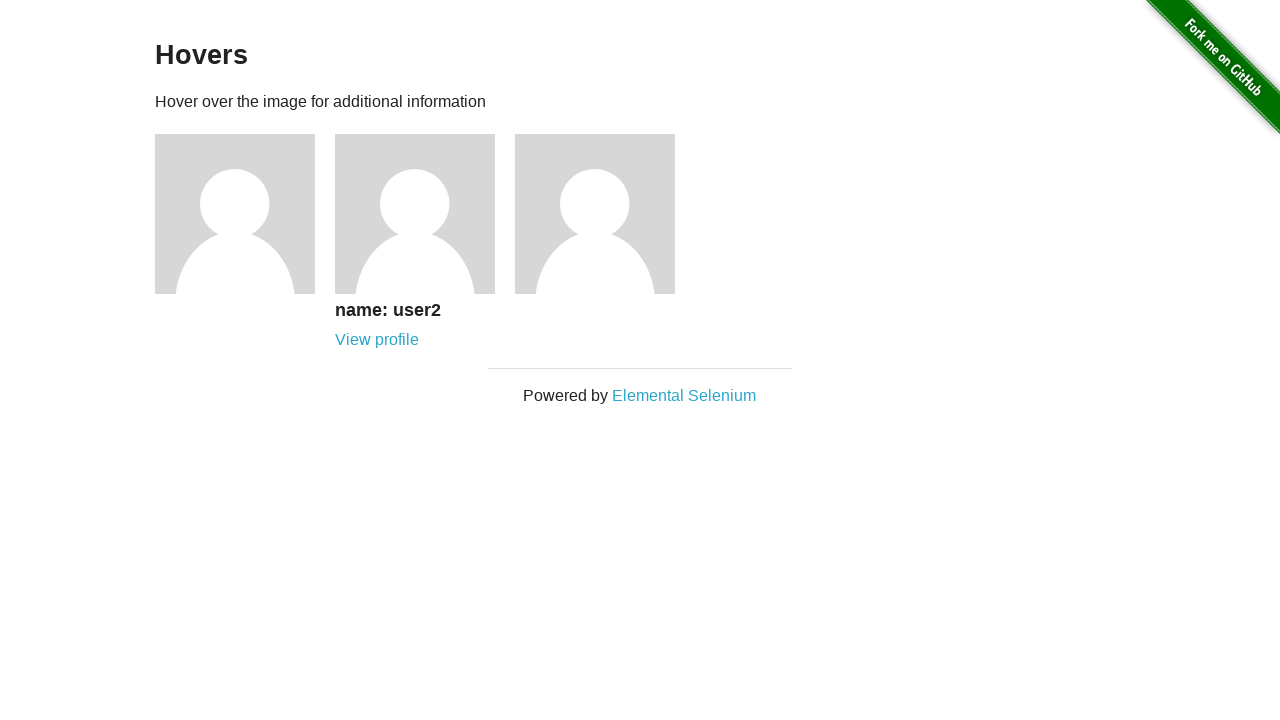

Retrieved name text: 'name: user2'
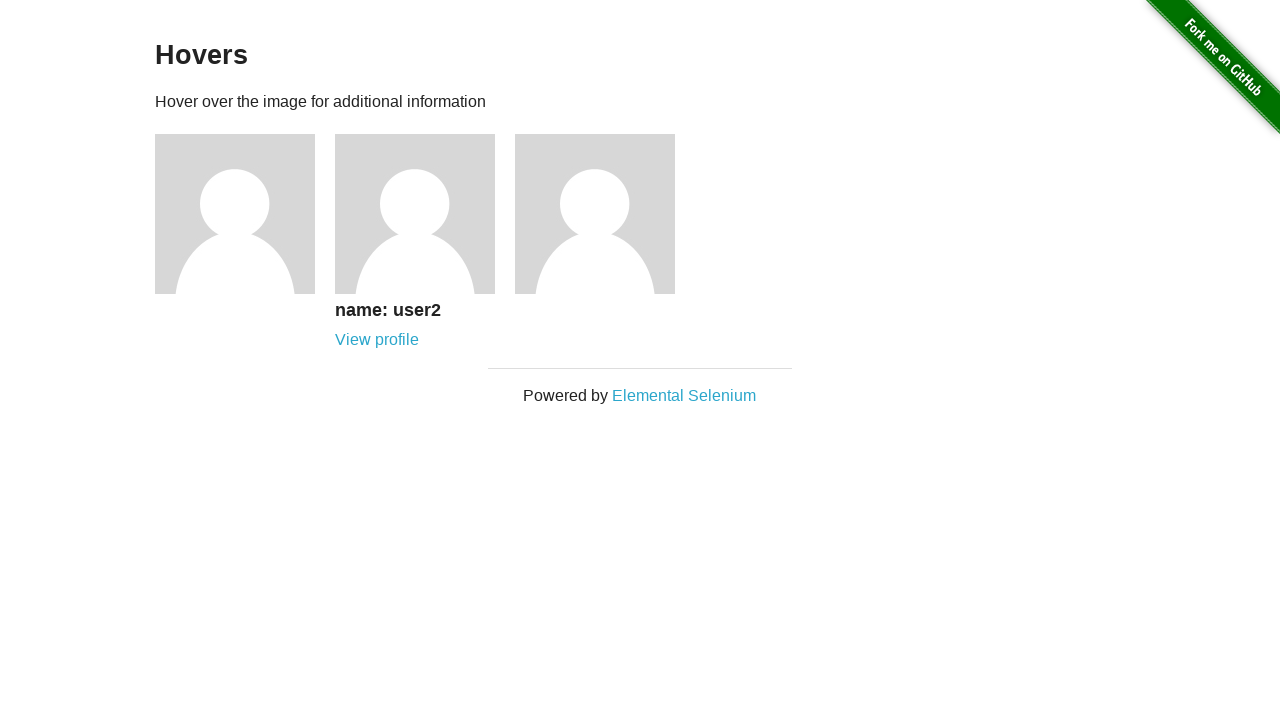

Verified name matches expected value: 'name: user2'
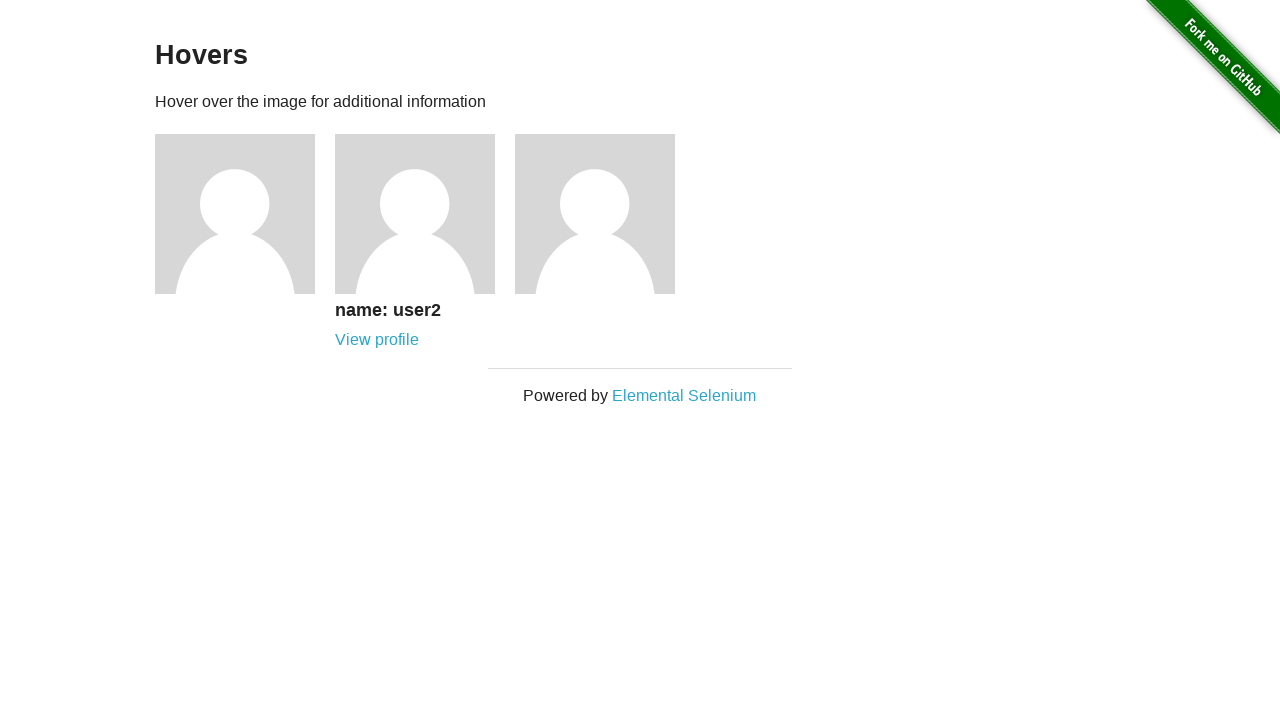

Hovered over avatar 3
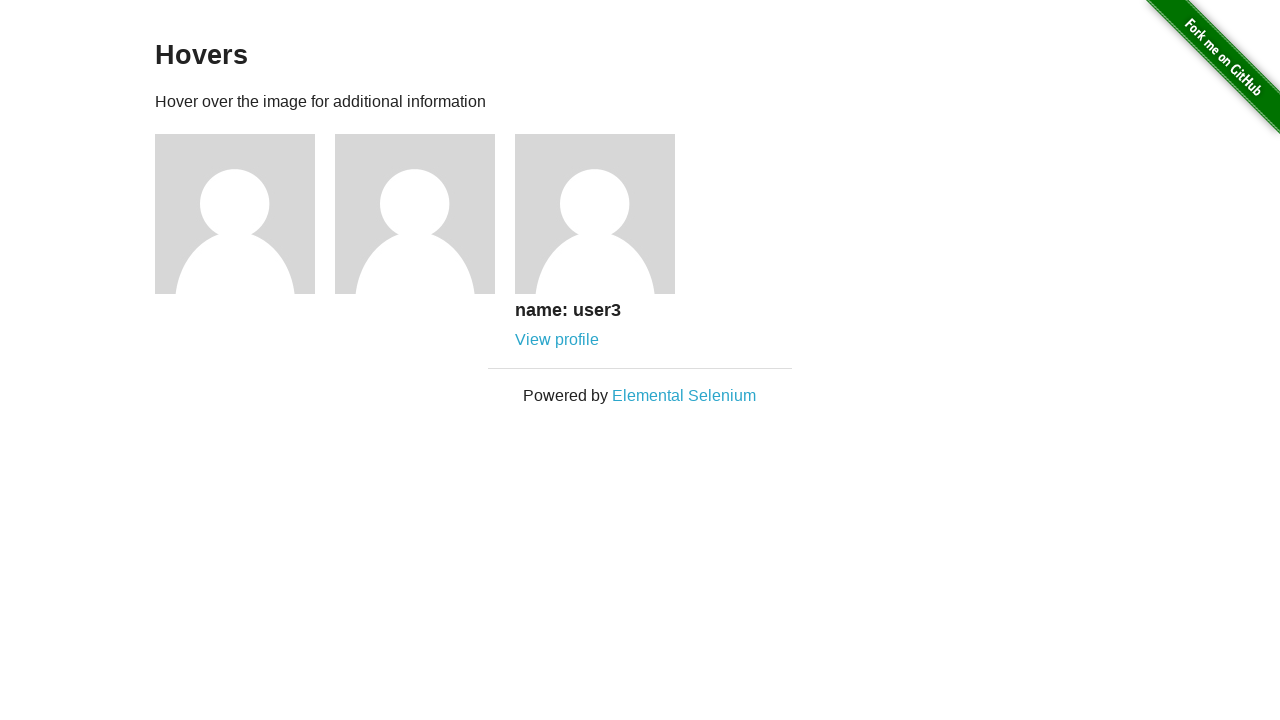

Retrieved name text: 'name: user3'
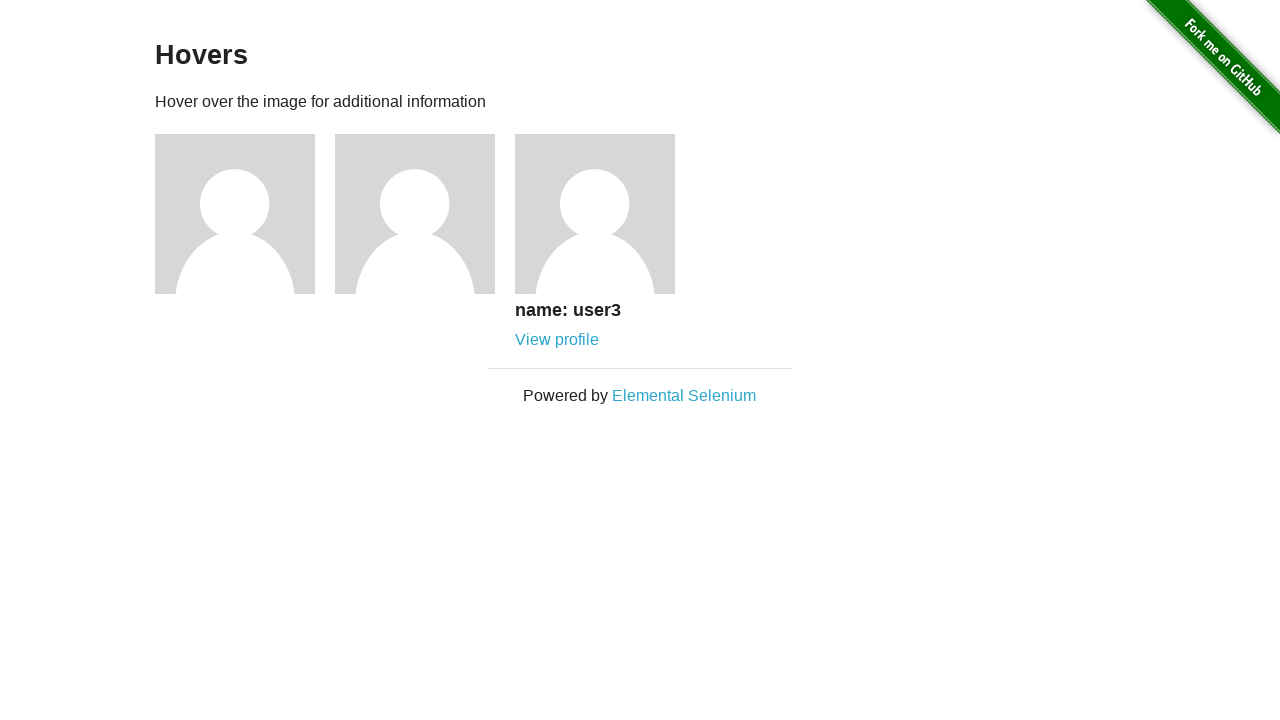

Verified name matches expected value: 'name: user3'
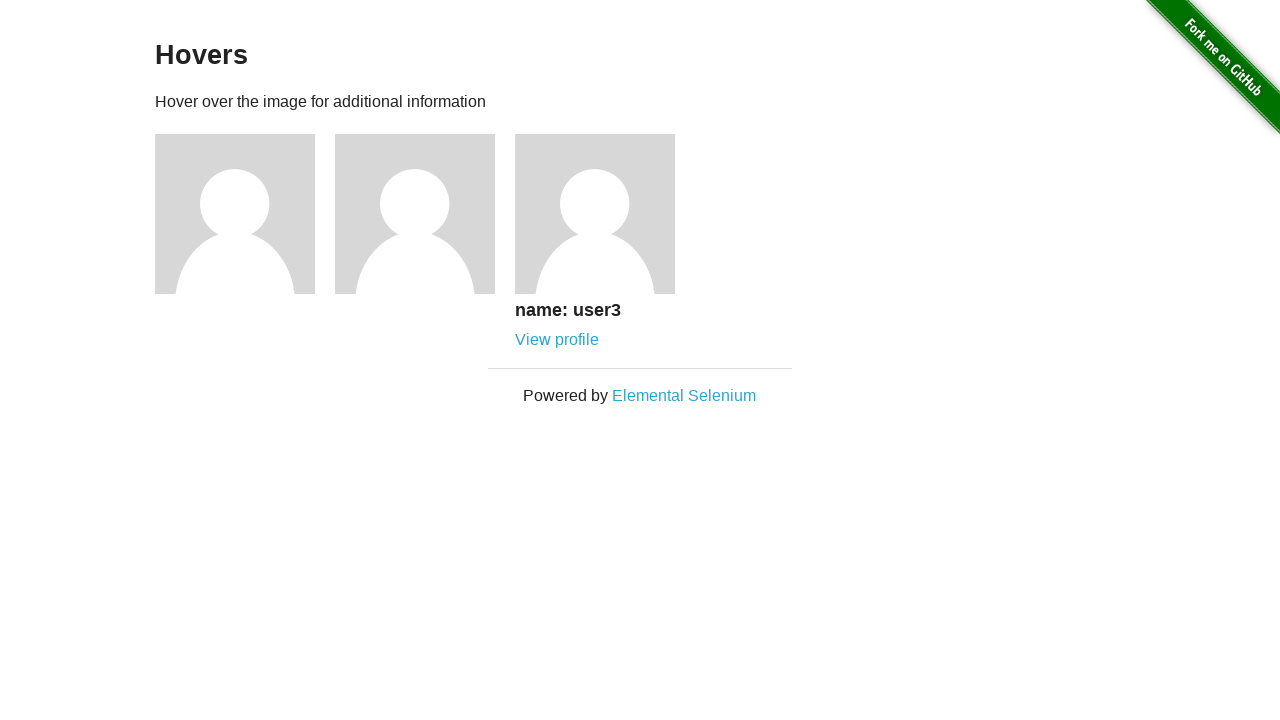

Re-queried avatar 1 element
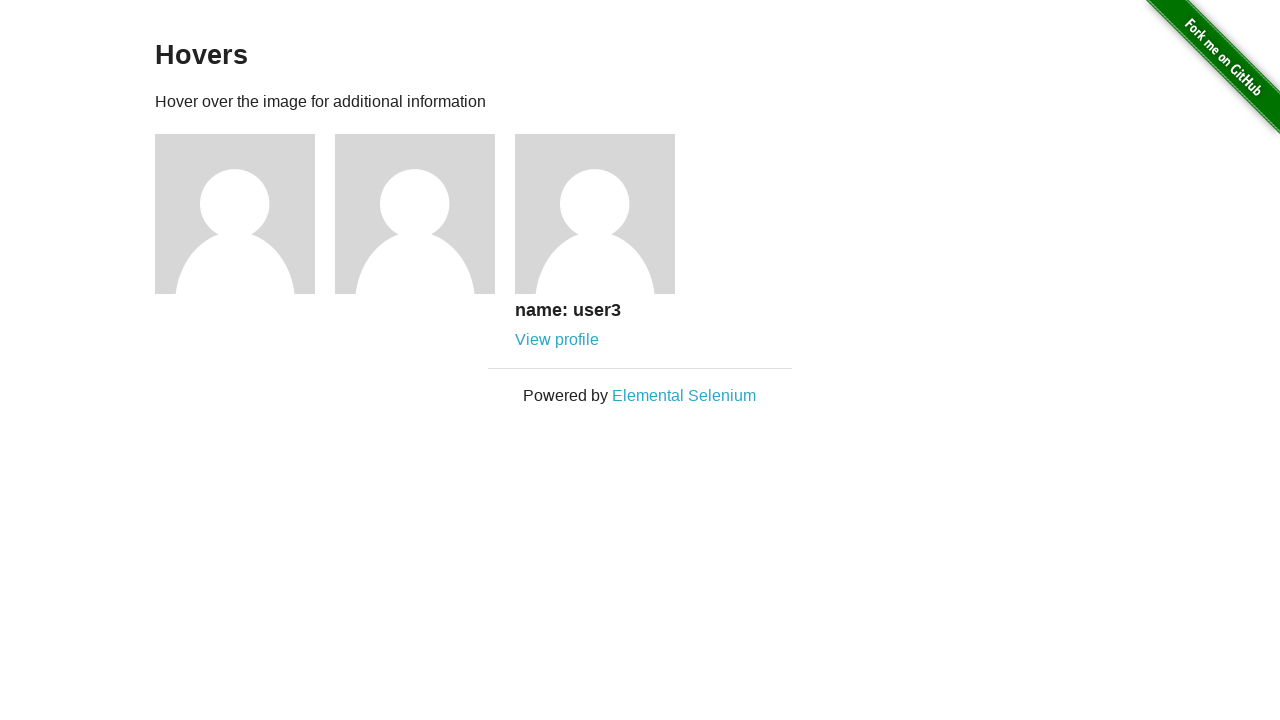

Re-queried profile link 1 element
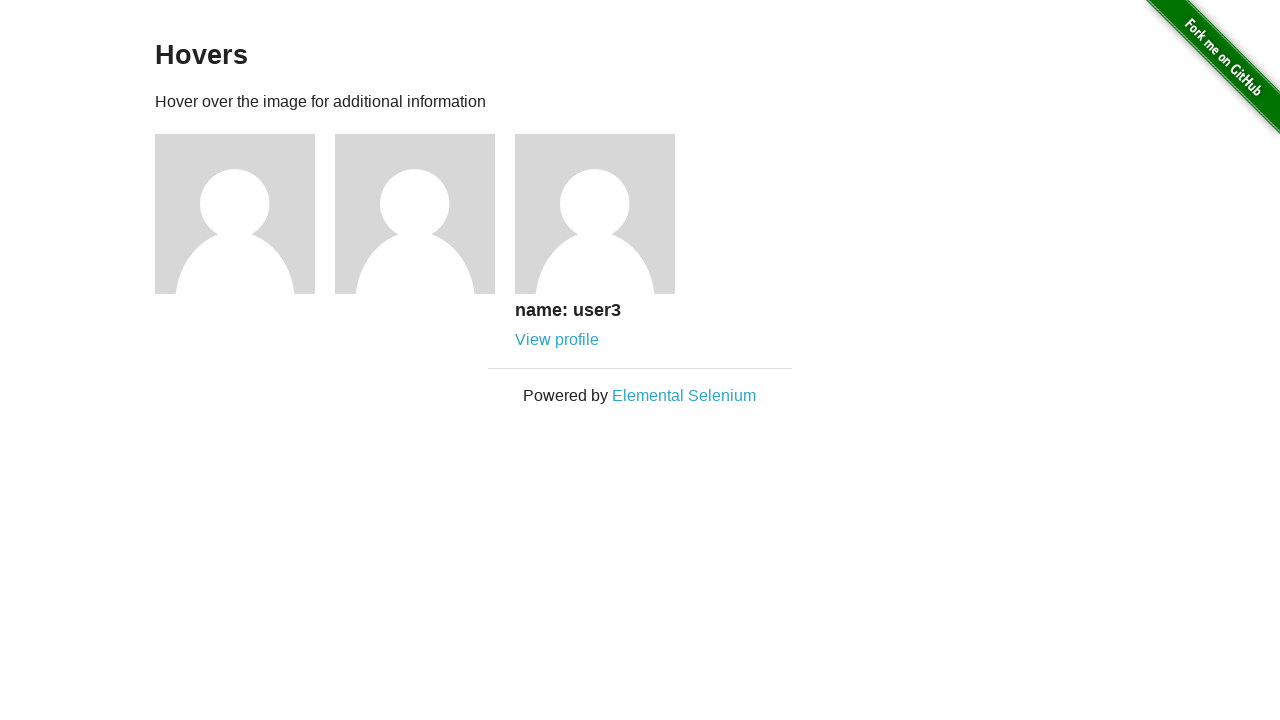

Hovered over avatar 1 to reveal profile link
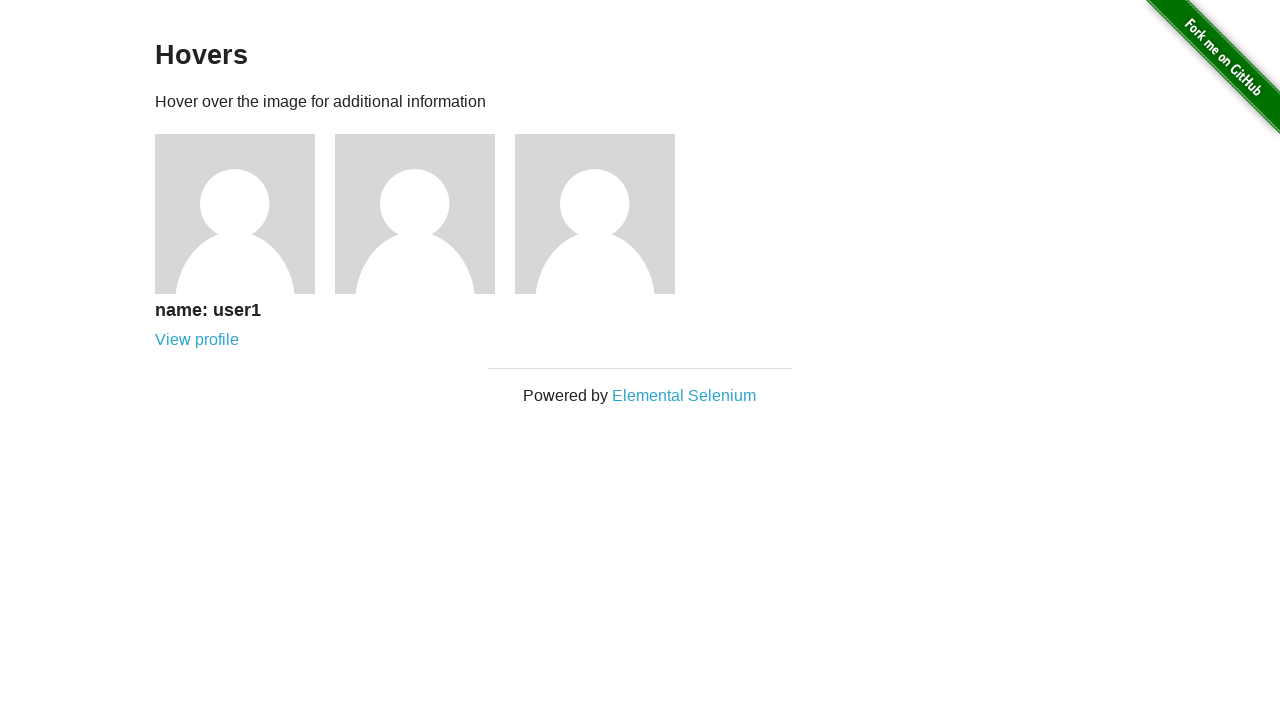

Clicked profile link 1
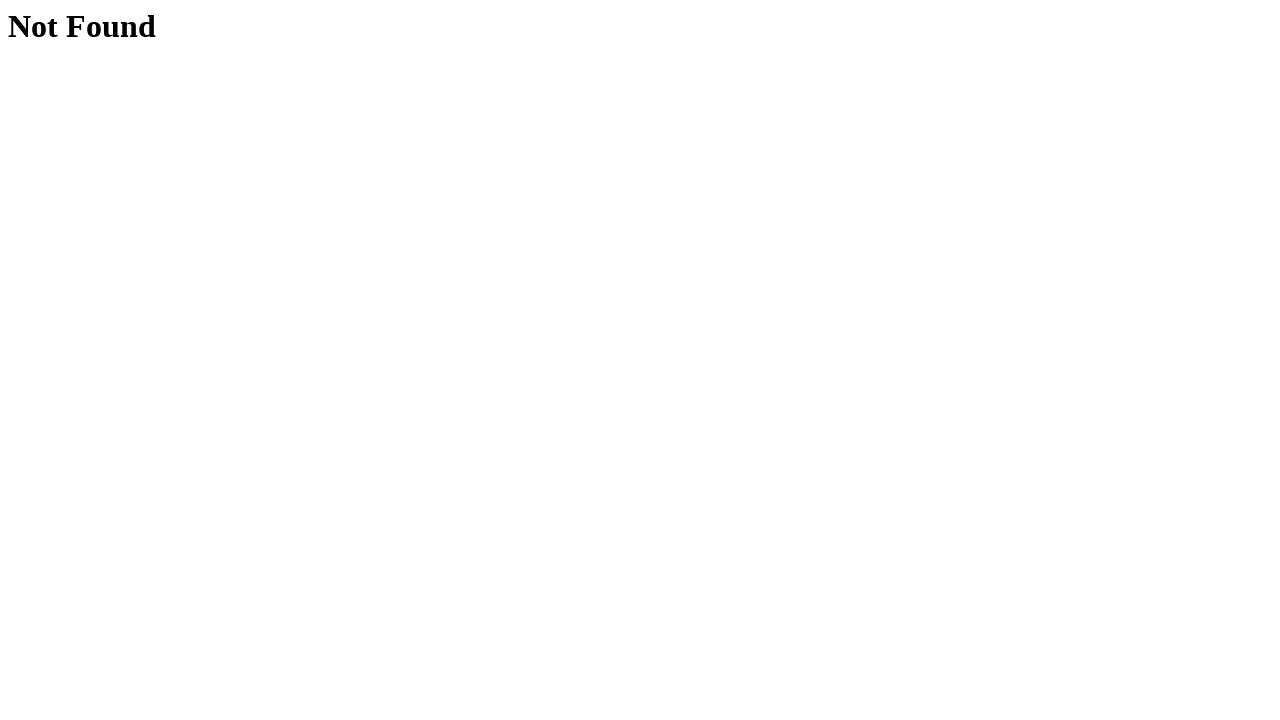

Verified navigation occurred, current URL: http://the-internet.herokuapp.com/users/1
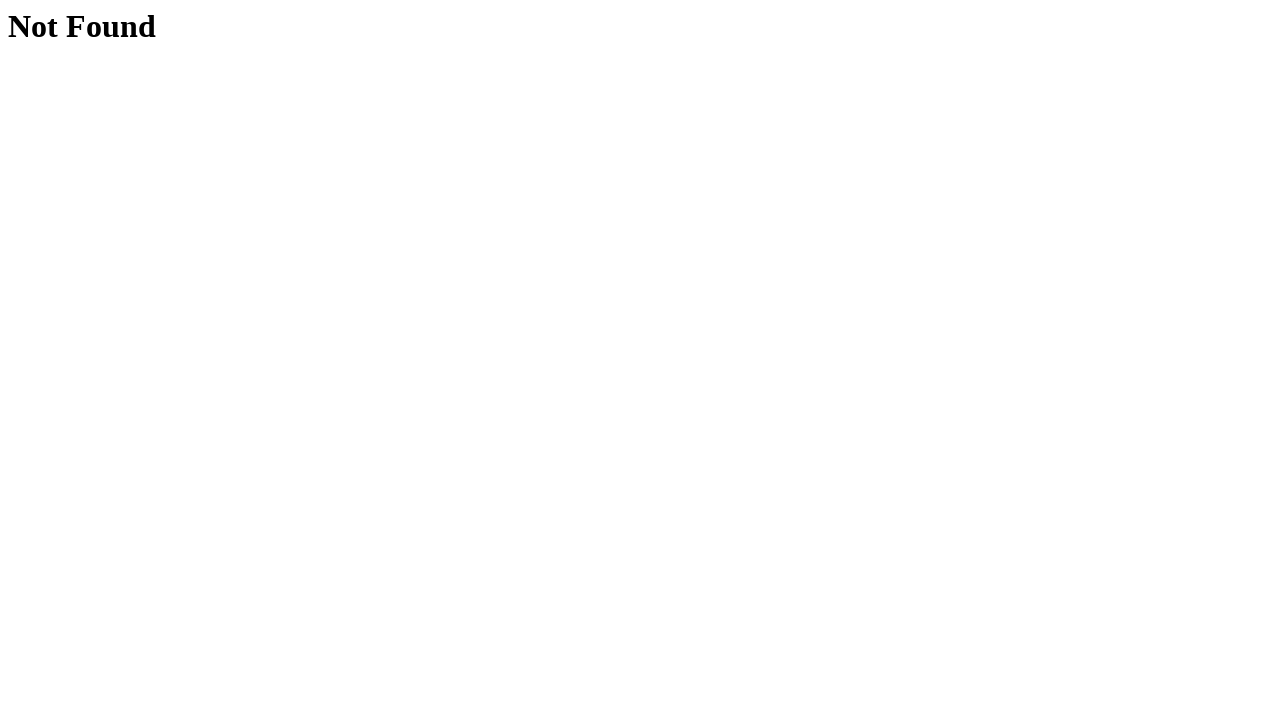

Confirmed URL changed from hovers page
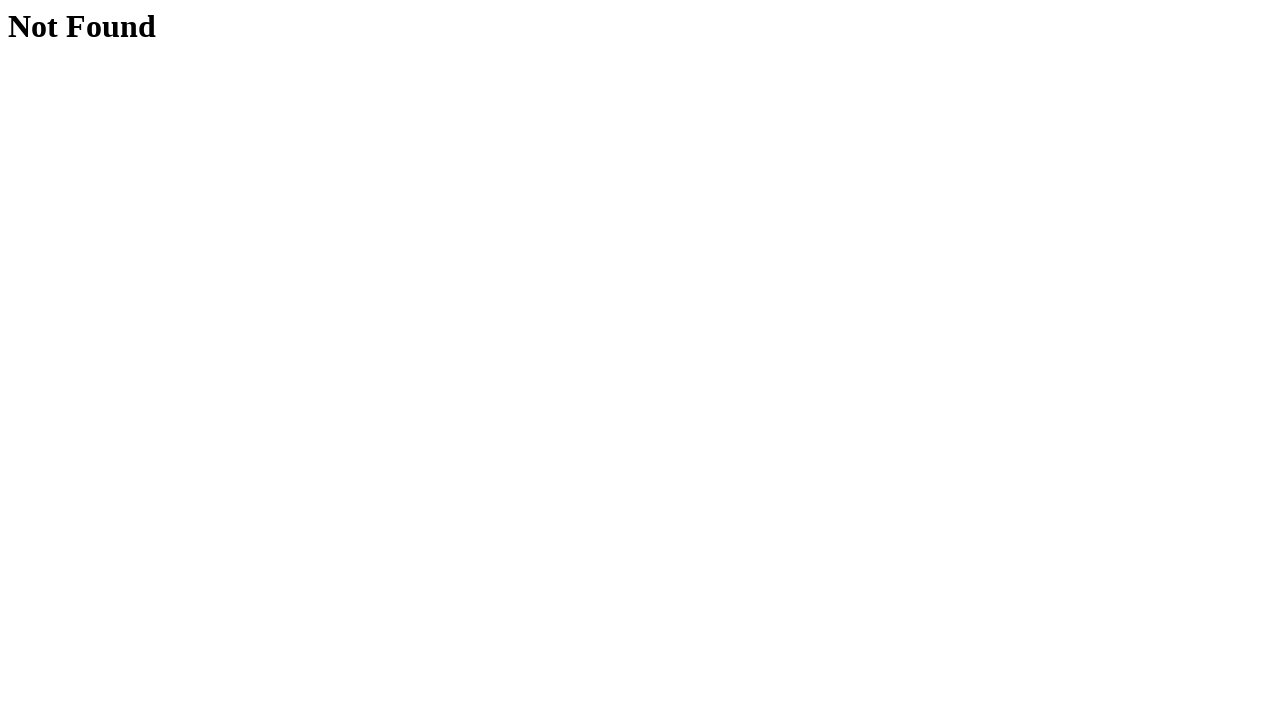

Navigated back to hovers page after profile link 1
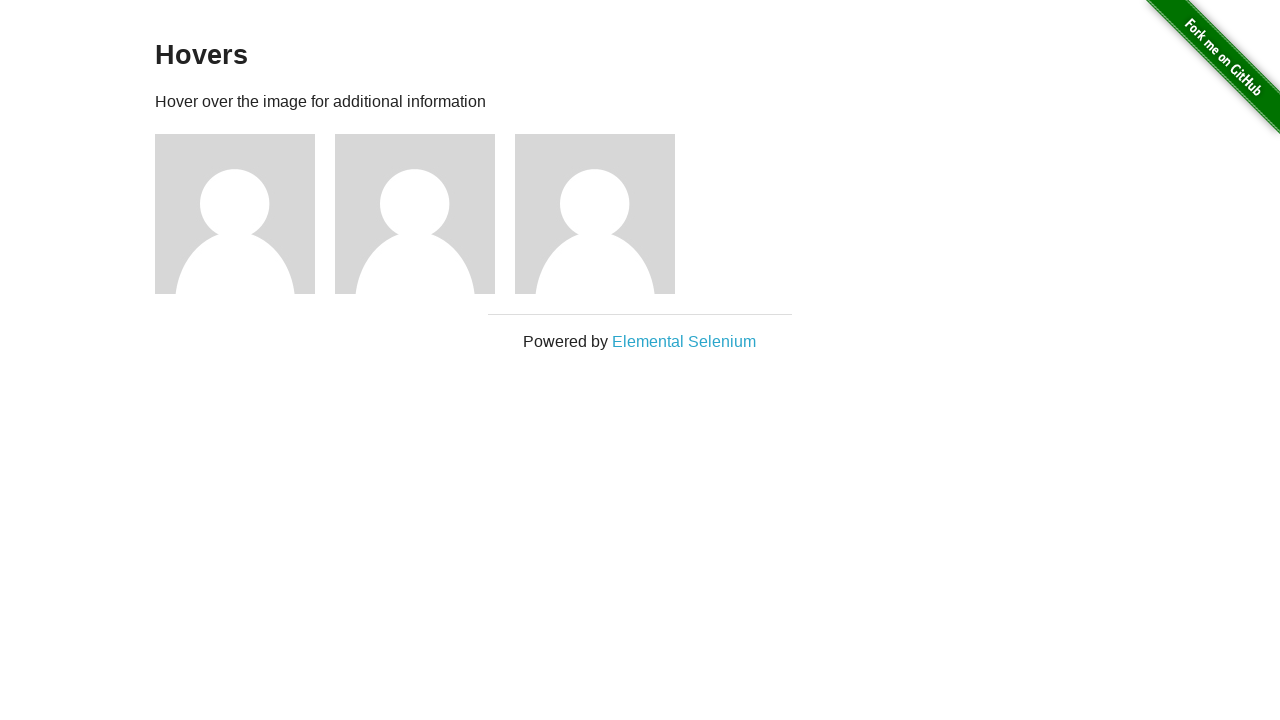

Re-queried avatar 2 element
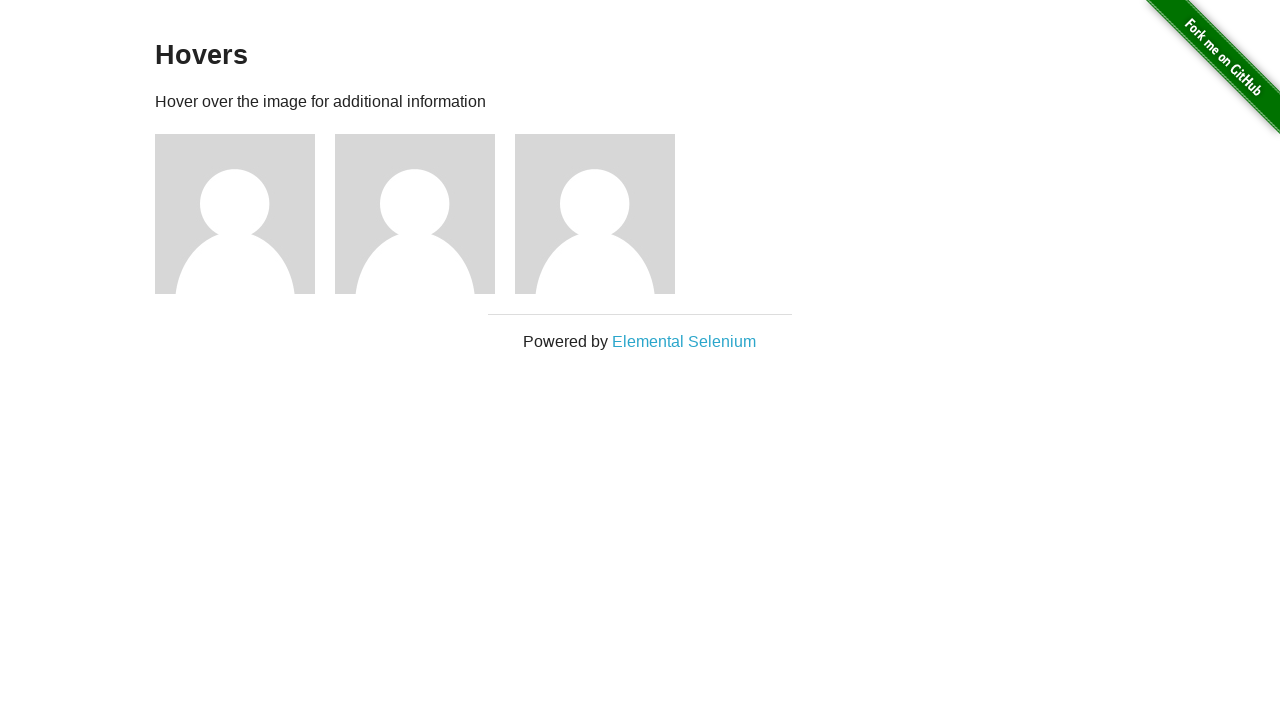

Re-queried profile link 2 element
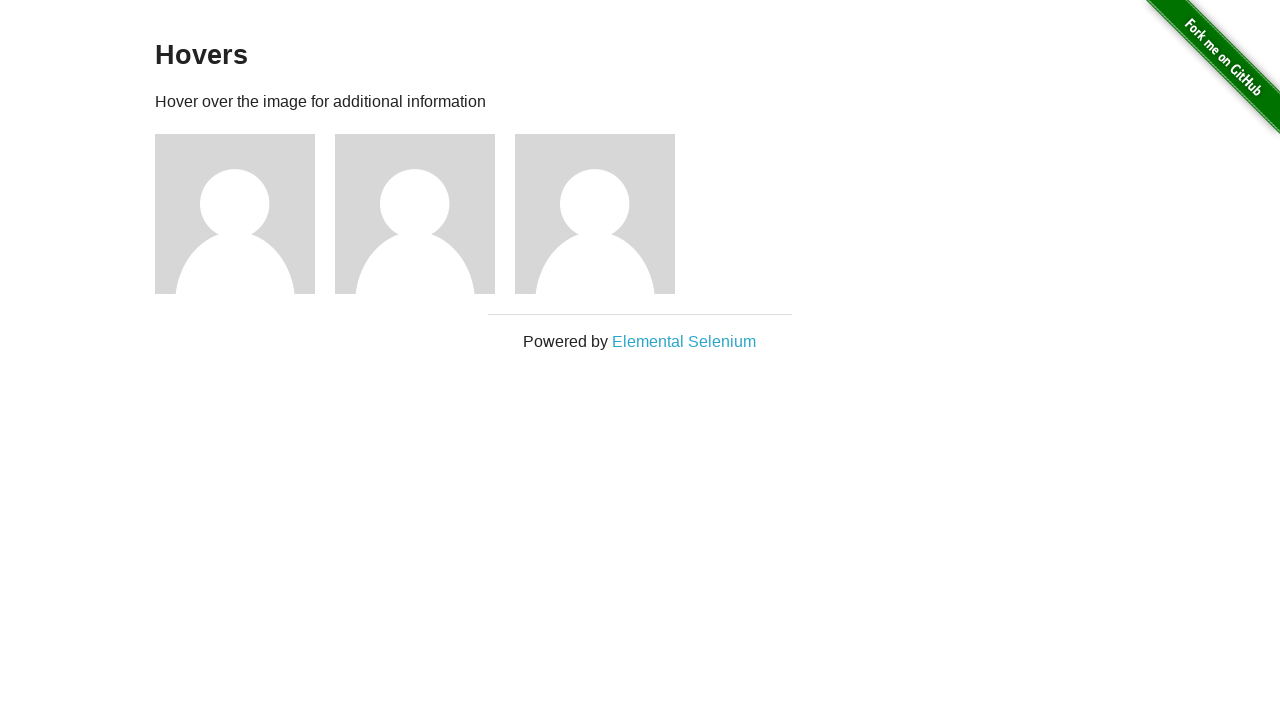

Hovered over avatar 2 to reveal profile link
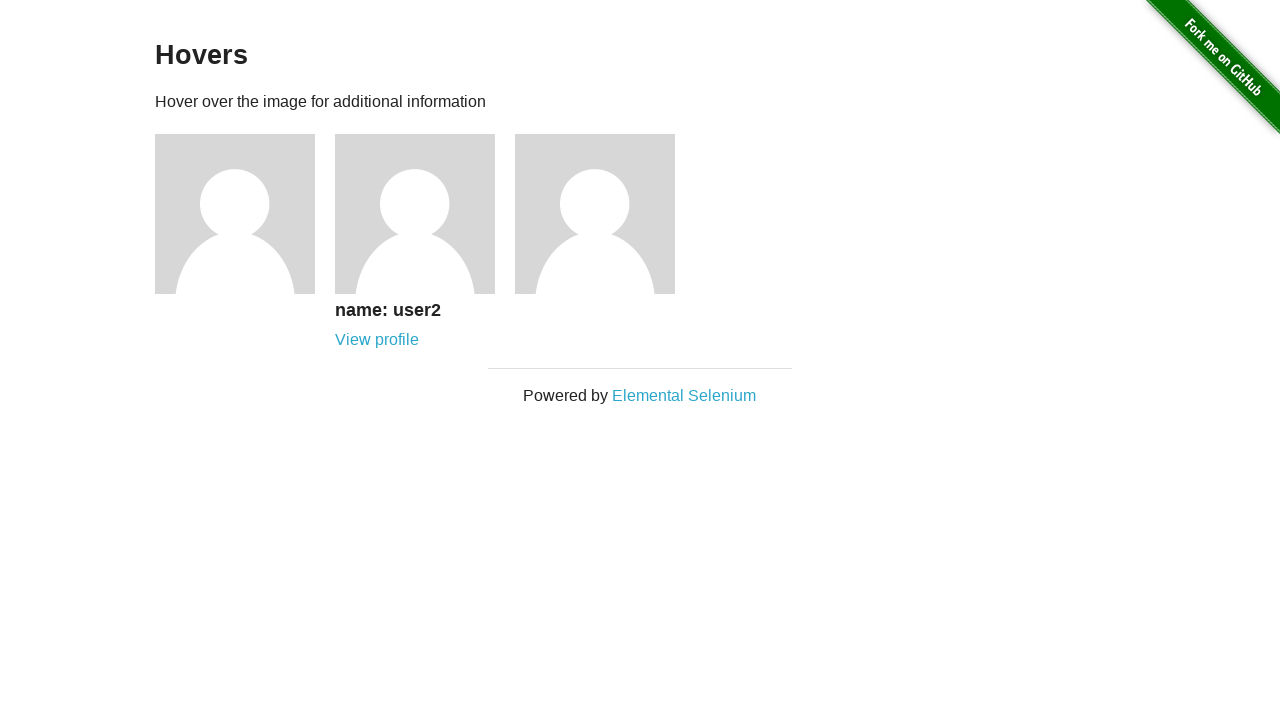

Clicked profile link 2
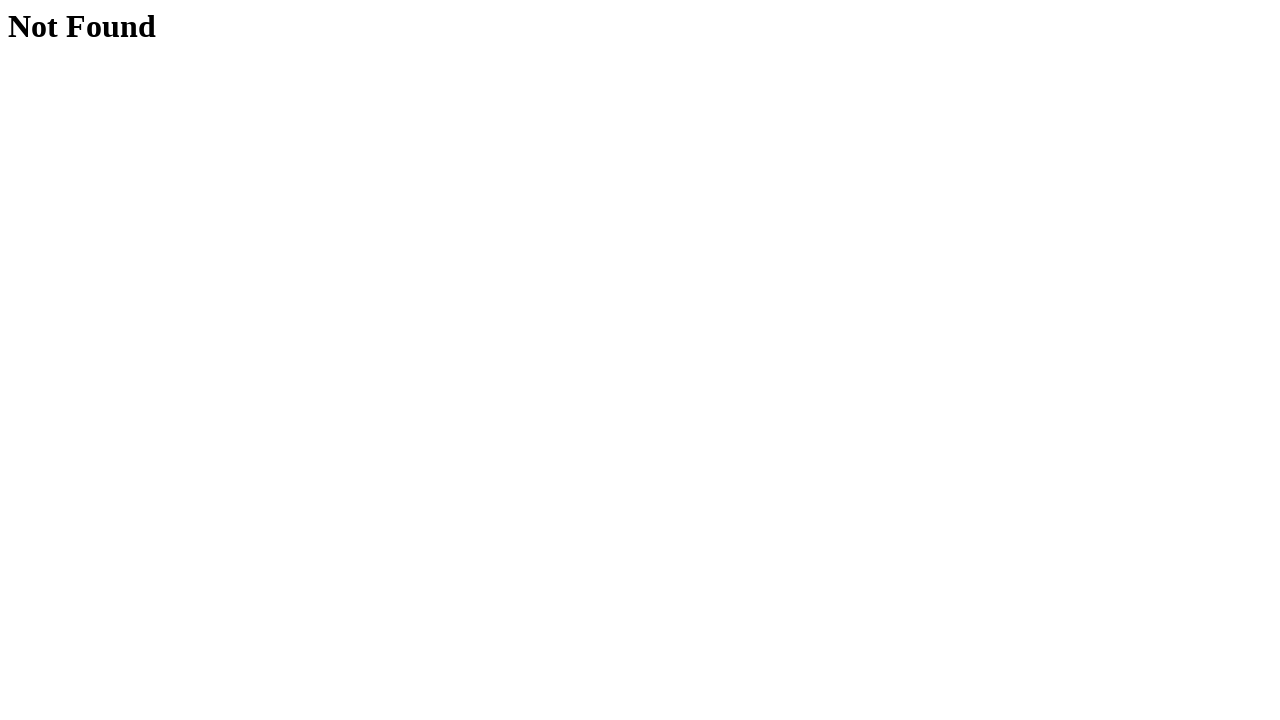

Verified navigation occurred, current URL: http://the-internet.herokuapp.com/users/2
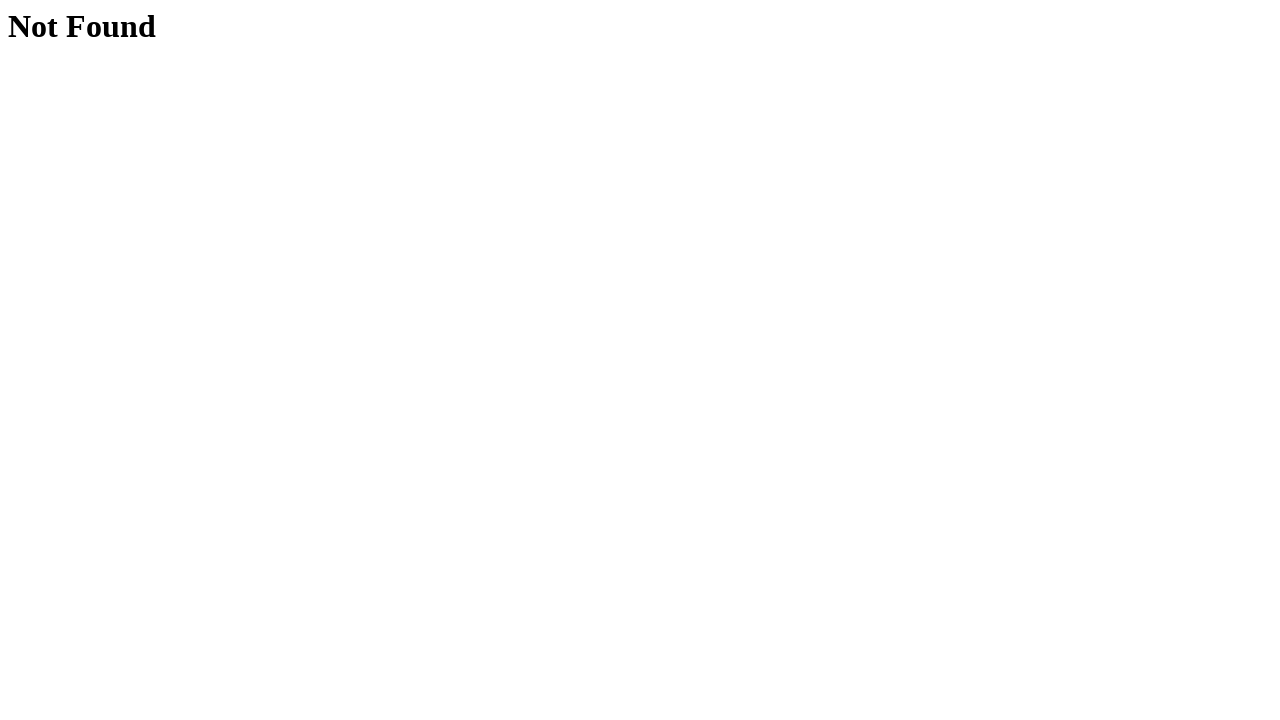

Confirmed URL changed from hovers page
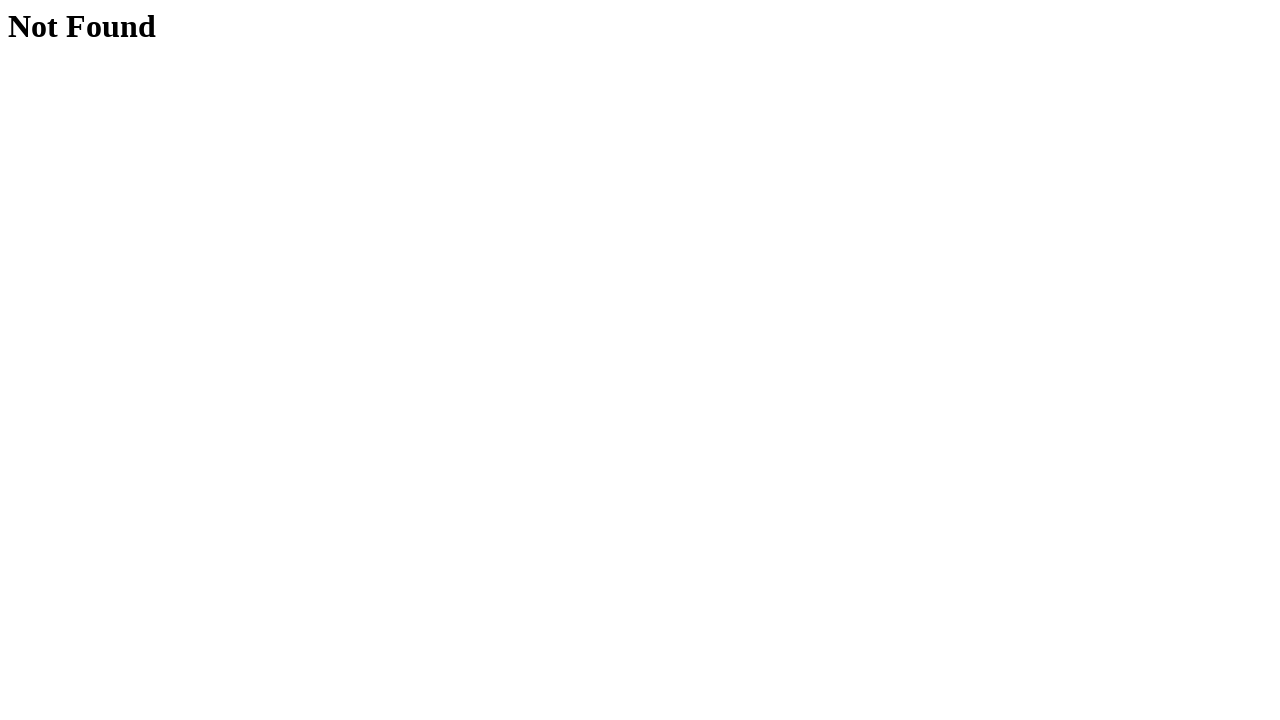

Navigated back to hovers page after profile link 2
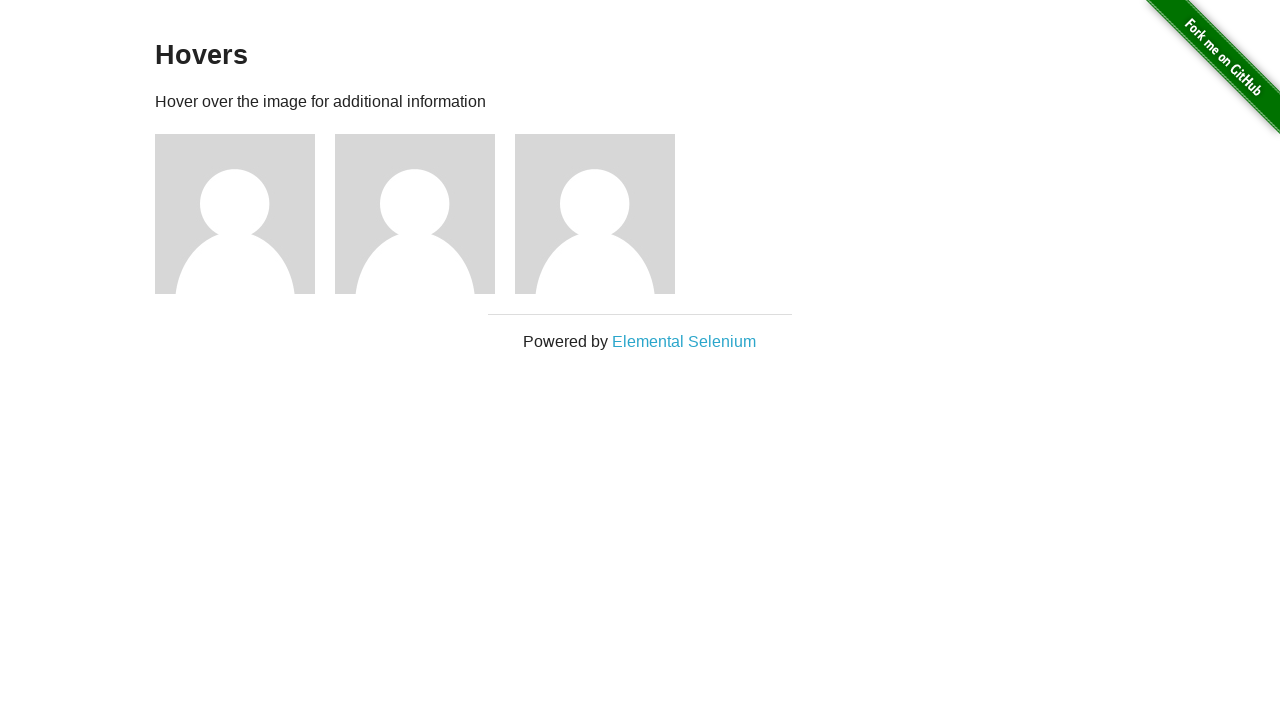

Re-queried avatar 3 element
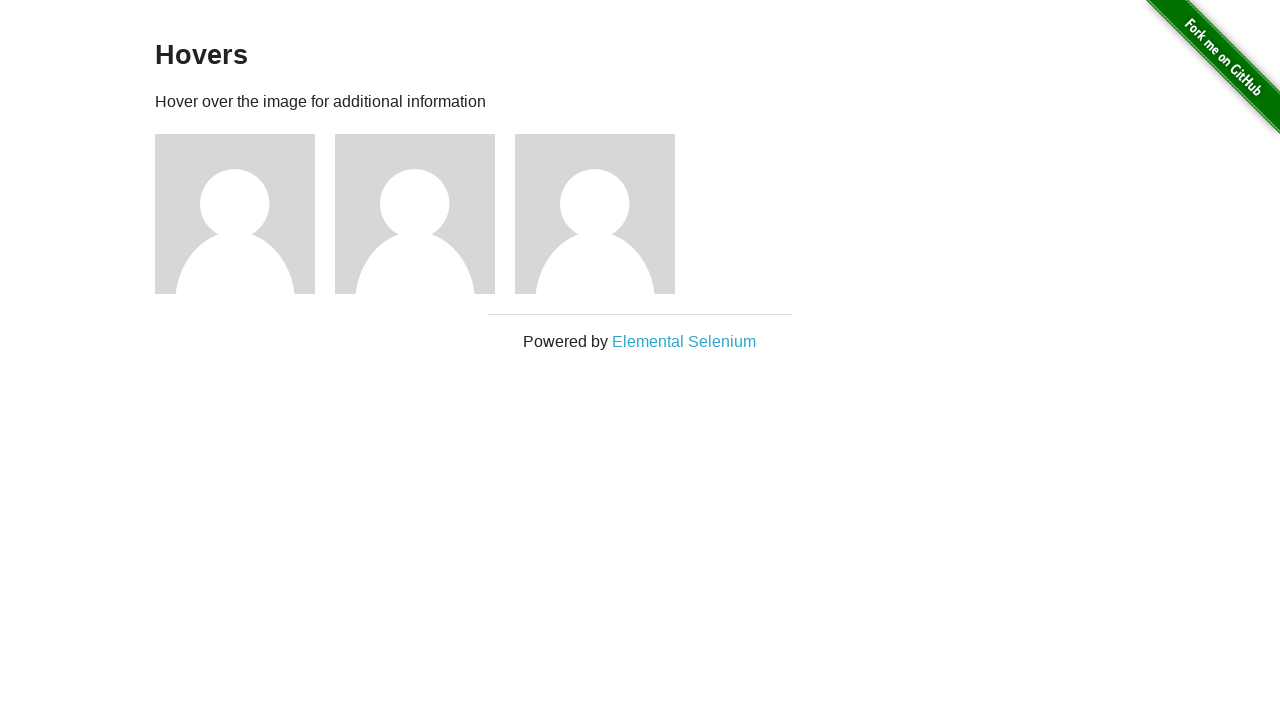

Re-queried profile link 3 element
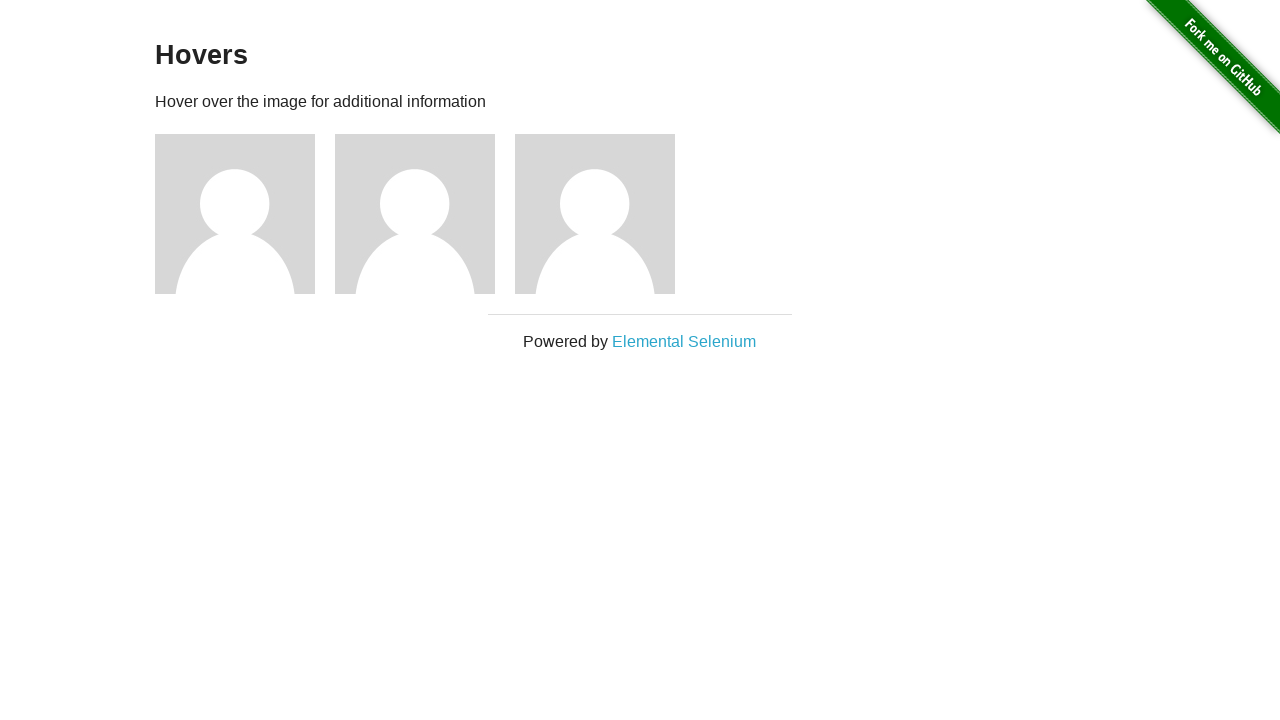

Hovered over avatar 3 to reveal profile link
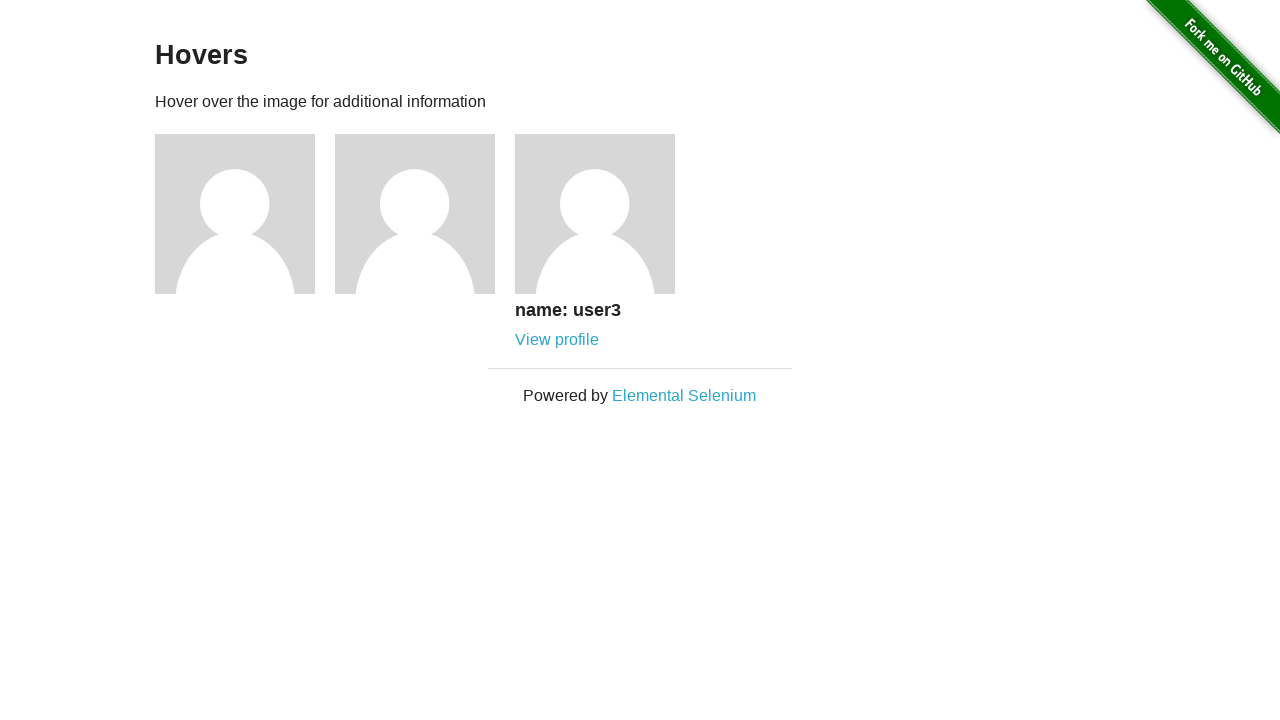

Clicked profile link 3
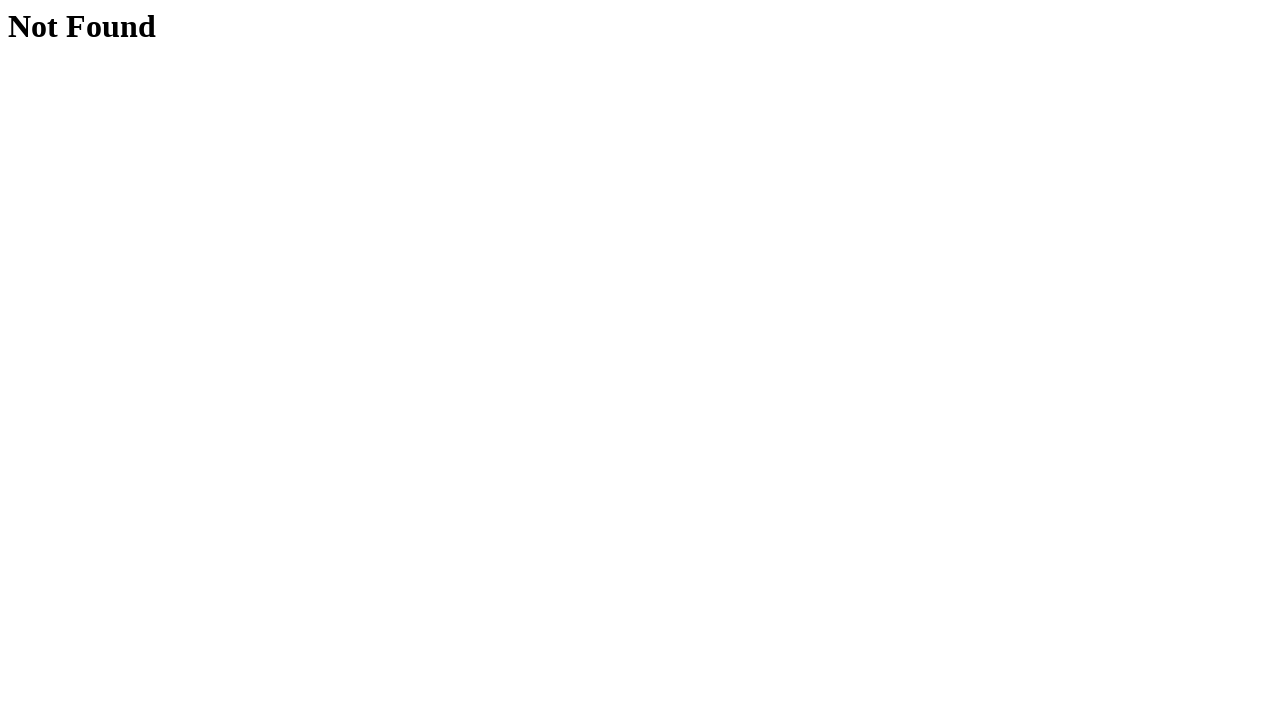

Verified navigation occurred, current URL: http://the-internet.herokuapp.com/users/3
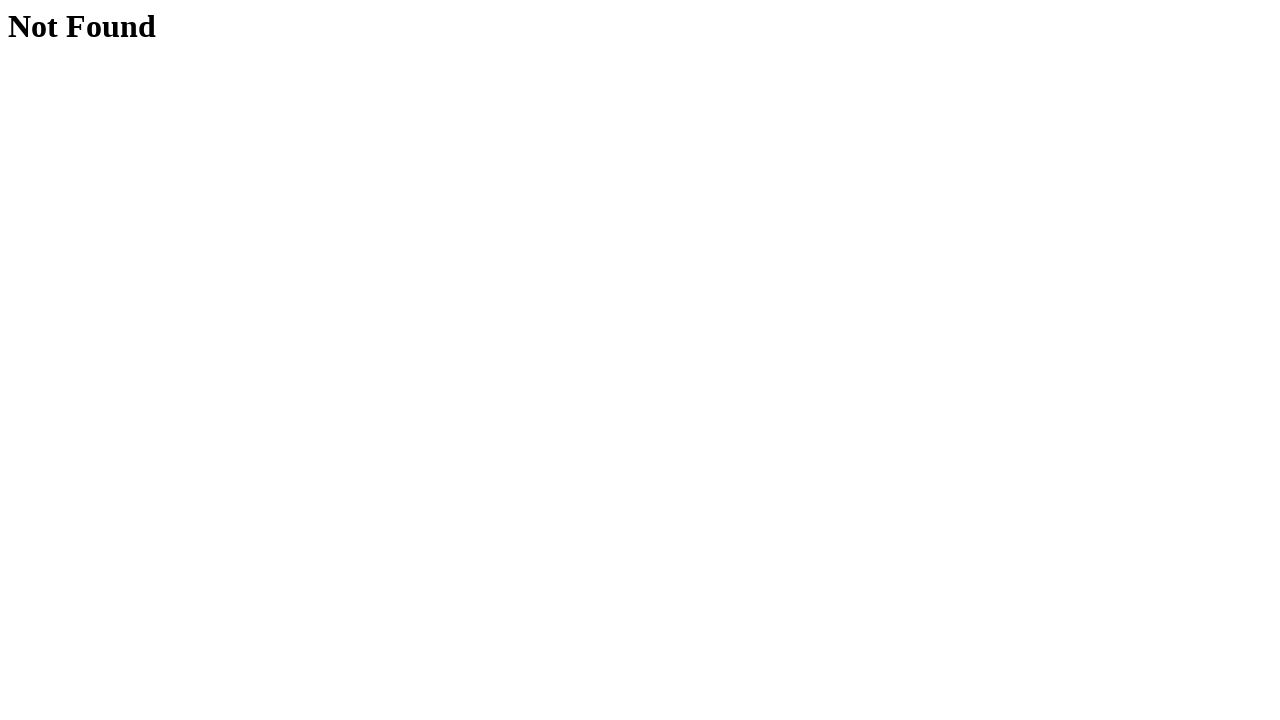

Confirmed URL changed from hovers page
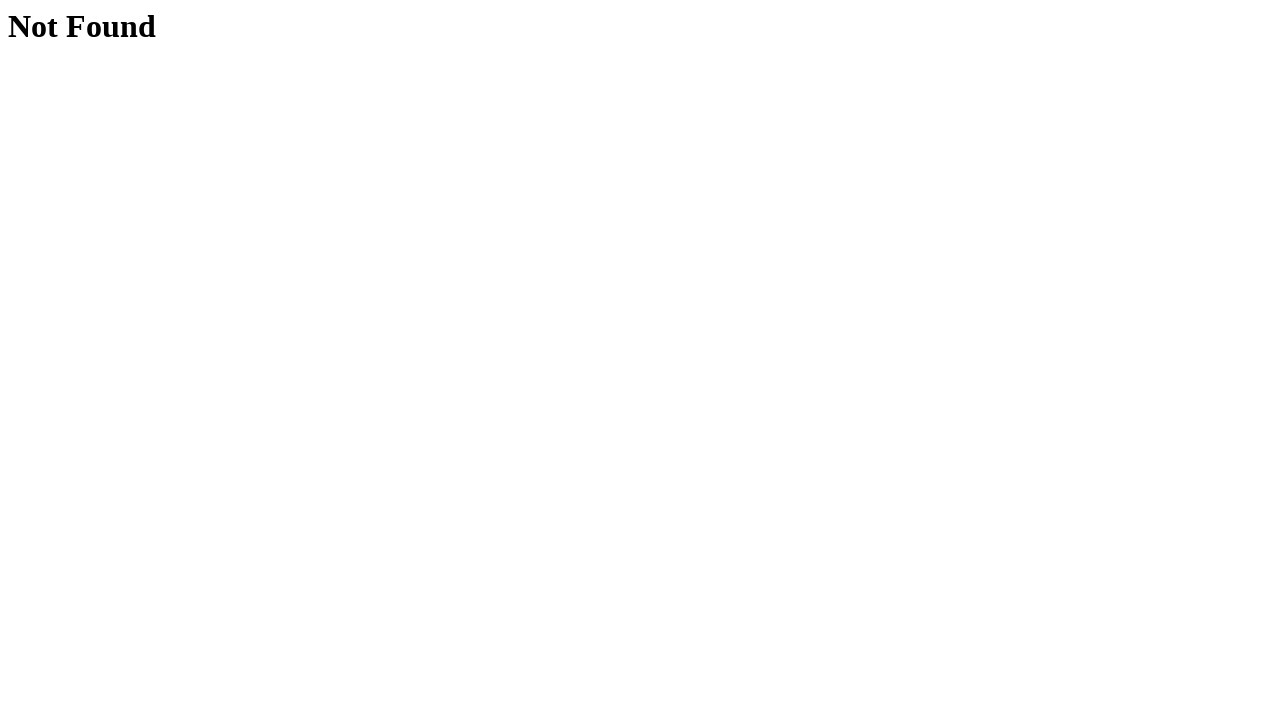

Navigated back to hovers page after profile link 3
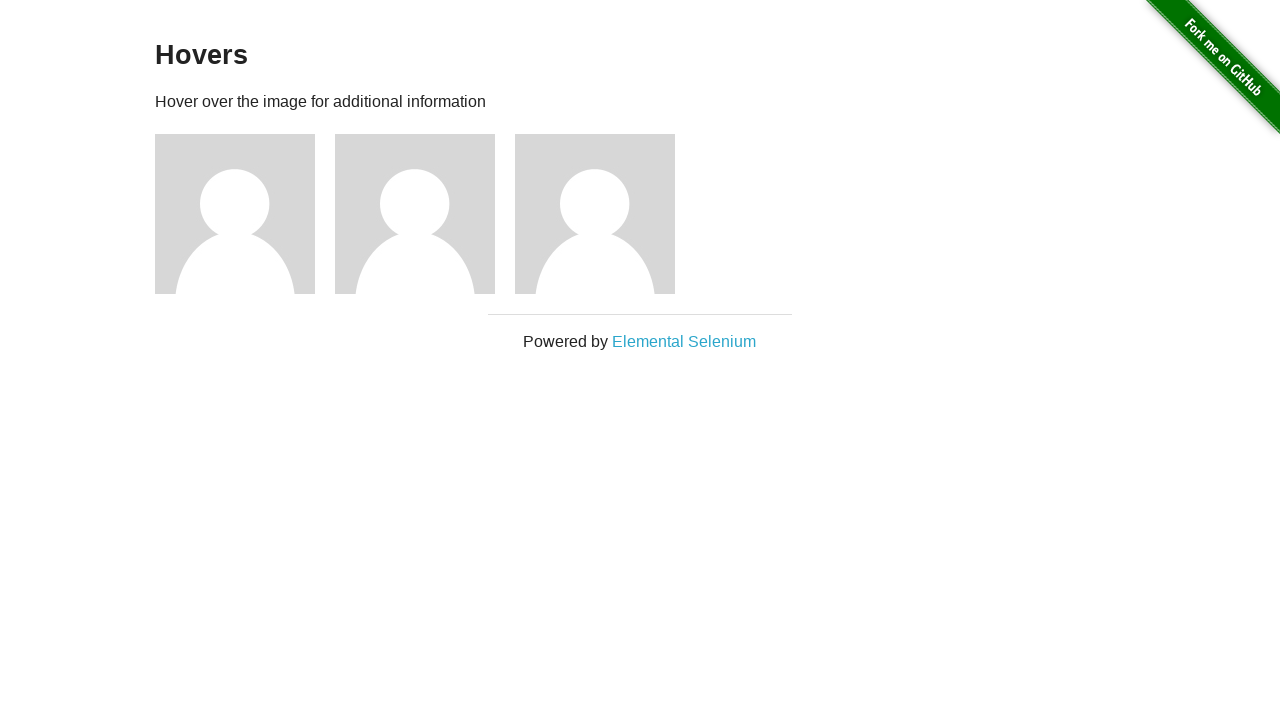

Re-queried avatar 1 element for error test
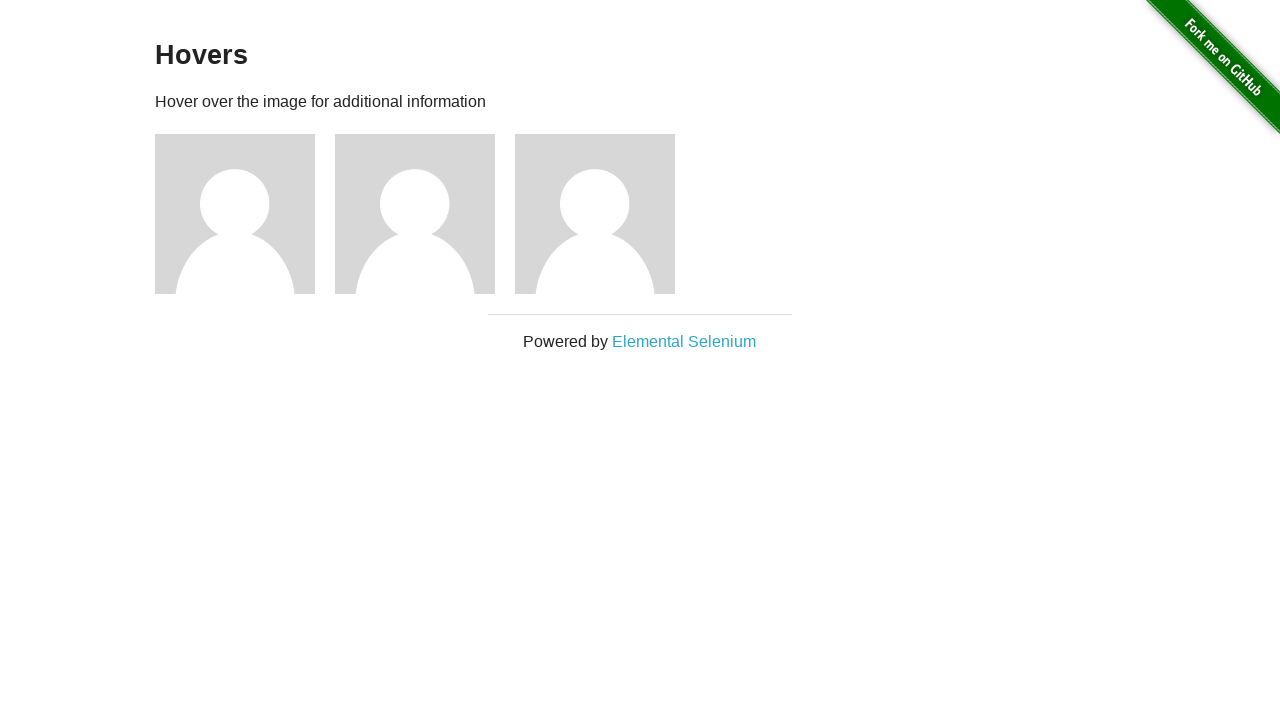

Re-queried profile link 1 element for error test
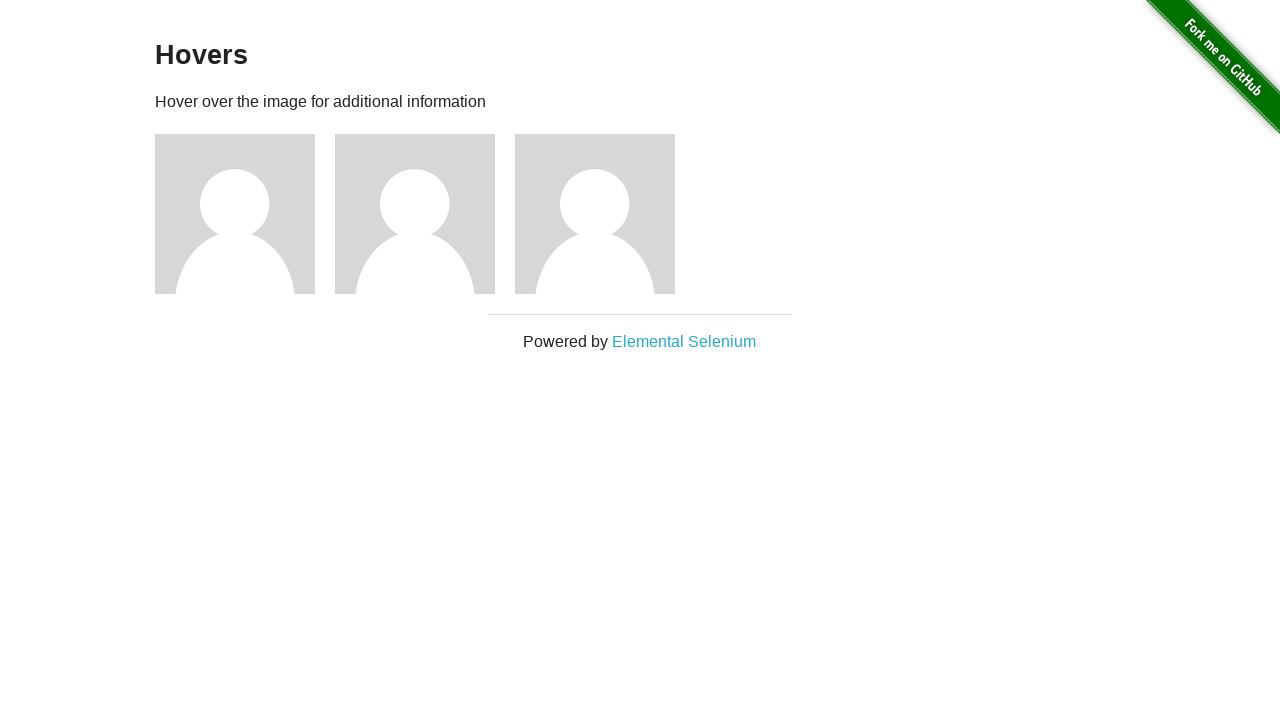

Hovered over avatar 1 to reveal profile link for error test
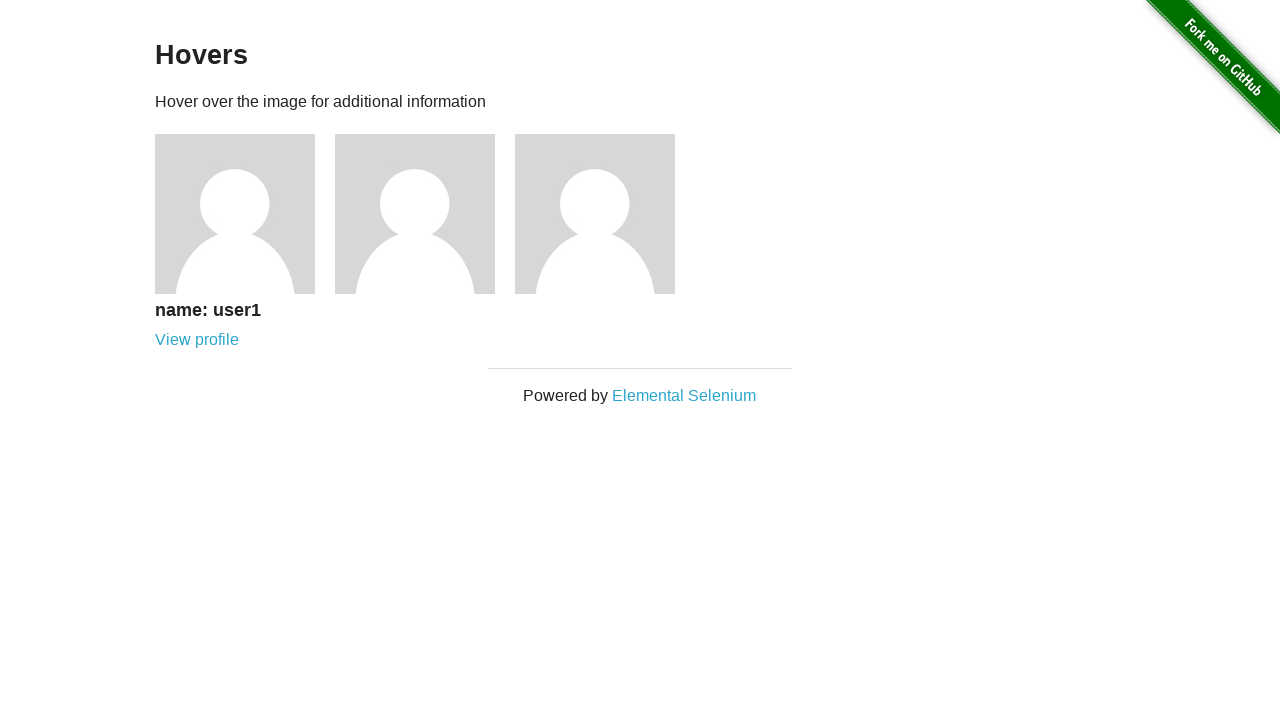

Clicked profile link 1 to navigate to profile page
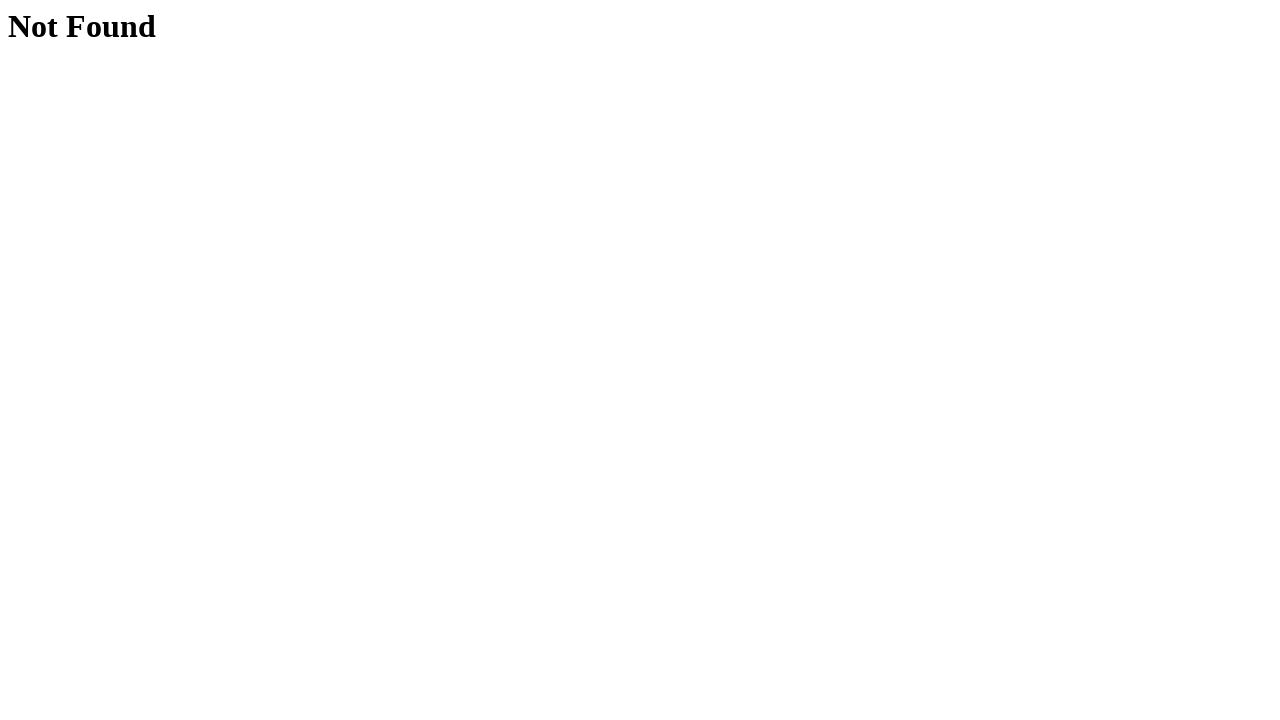

Retrieved error message element from profile page 1
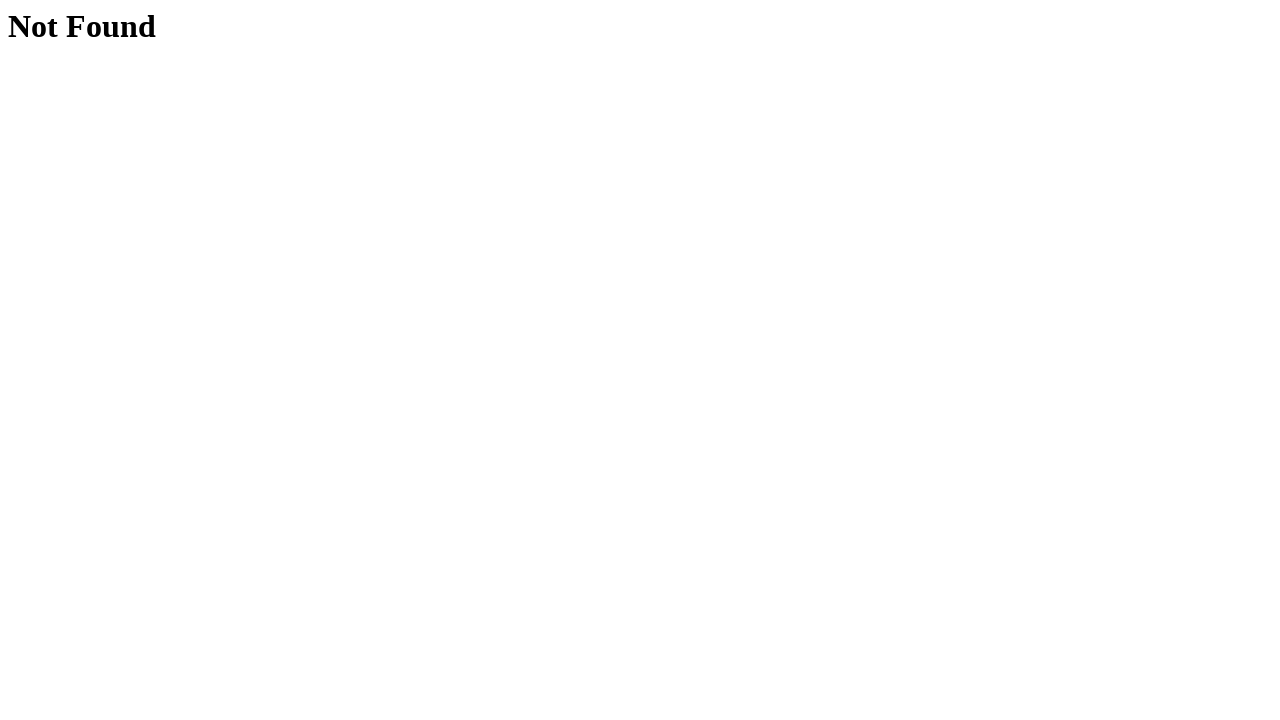

Retrieved error text: 'Not Found'
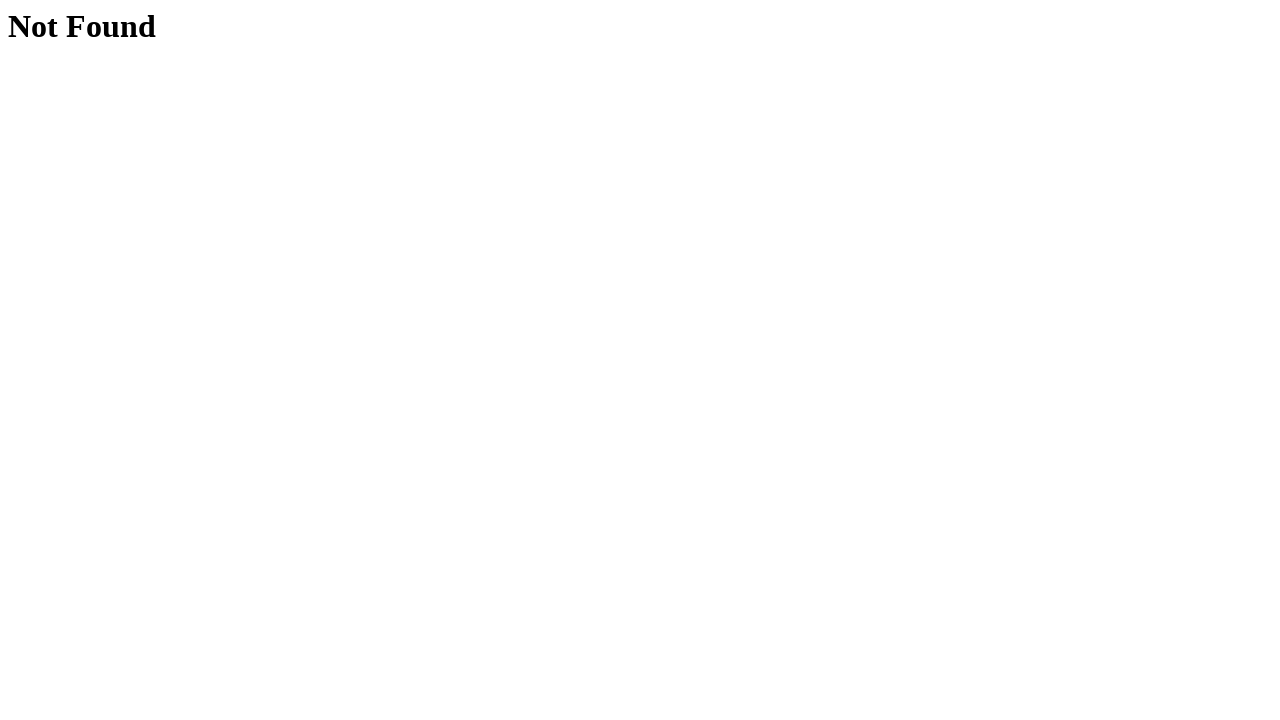

Verified 'Not Found' error message displayed correctly
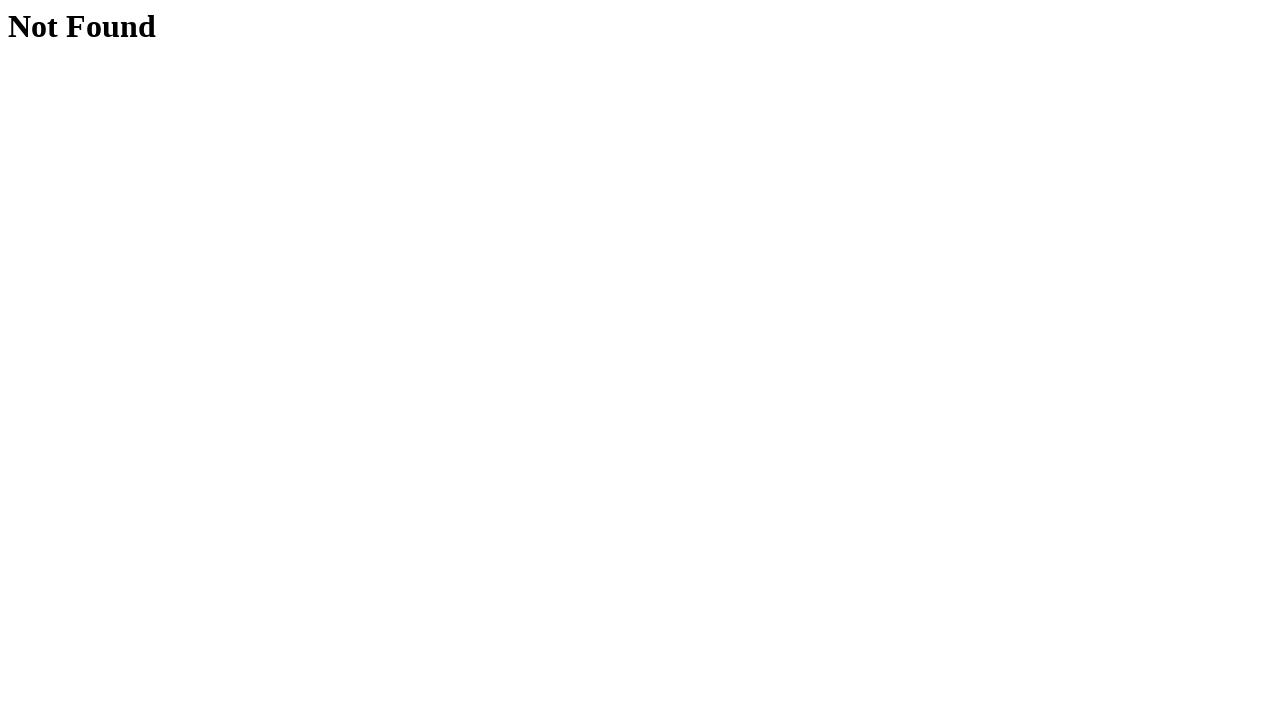

Navigated back to hovers page after error verification 1
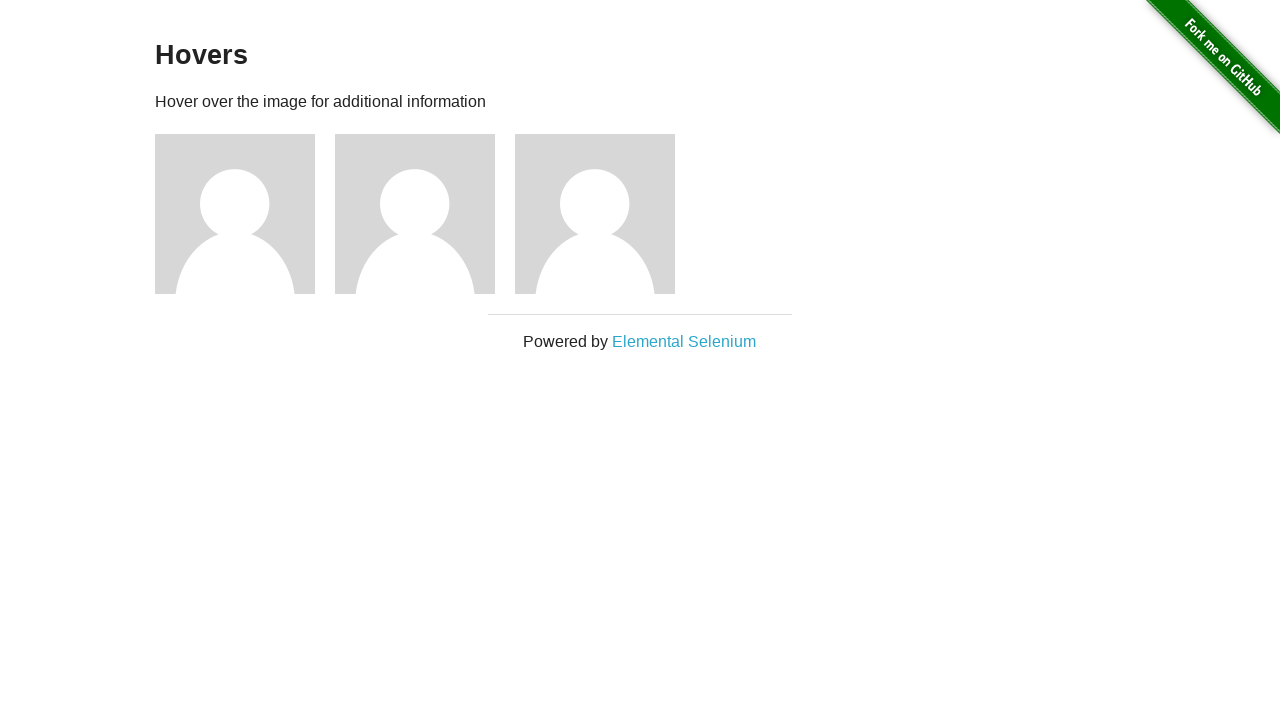

Re-queried avatar 2 element for error test
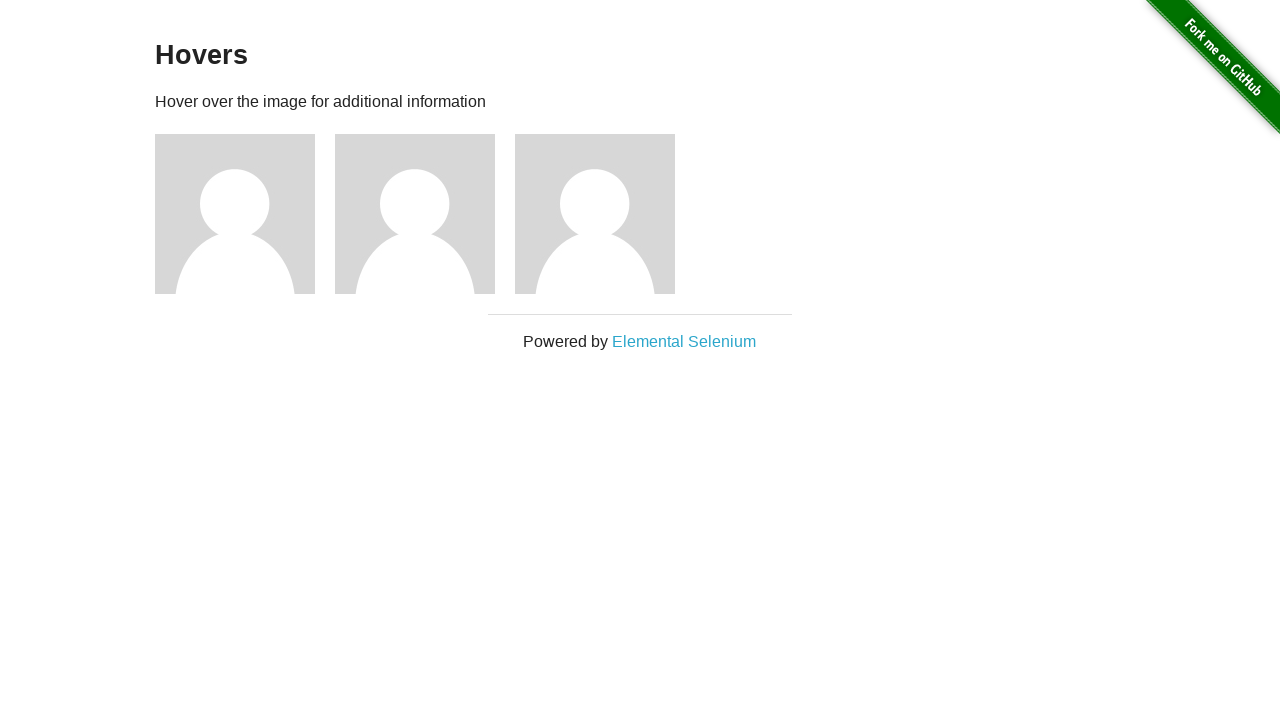

Re-queried profile link 2 element for error test
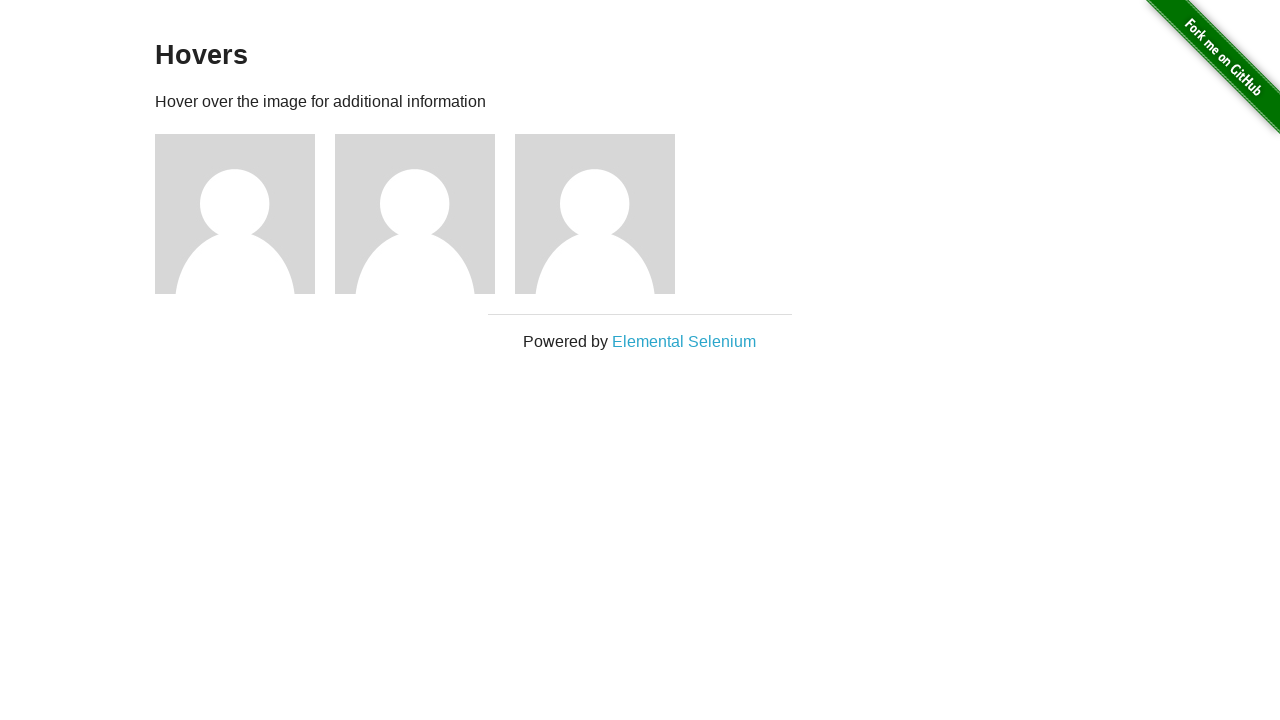

Hovered over avatar 2 to reveal profile link for error test
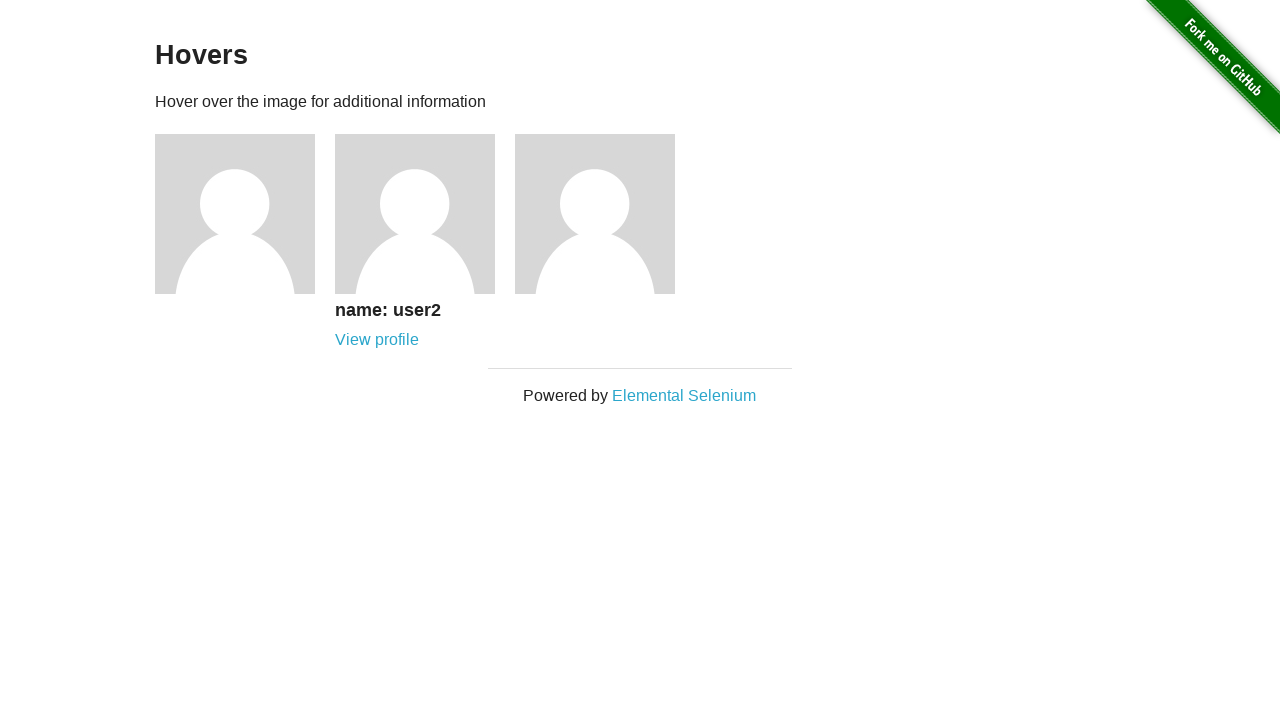

Clicked profile link 2 to navigate to profile page
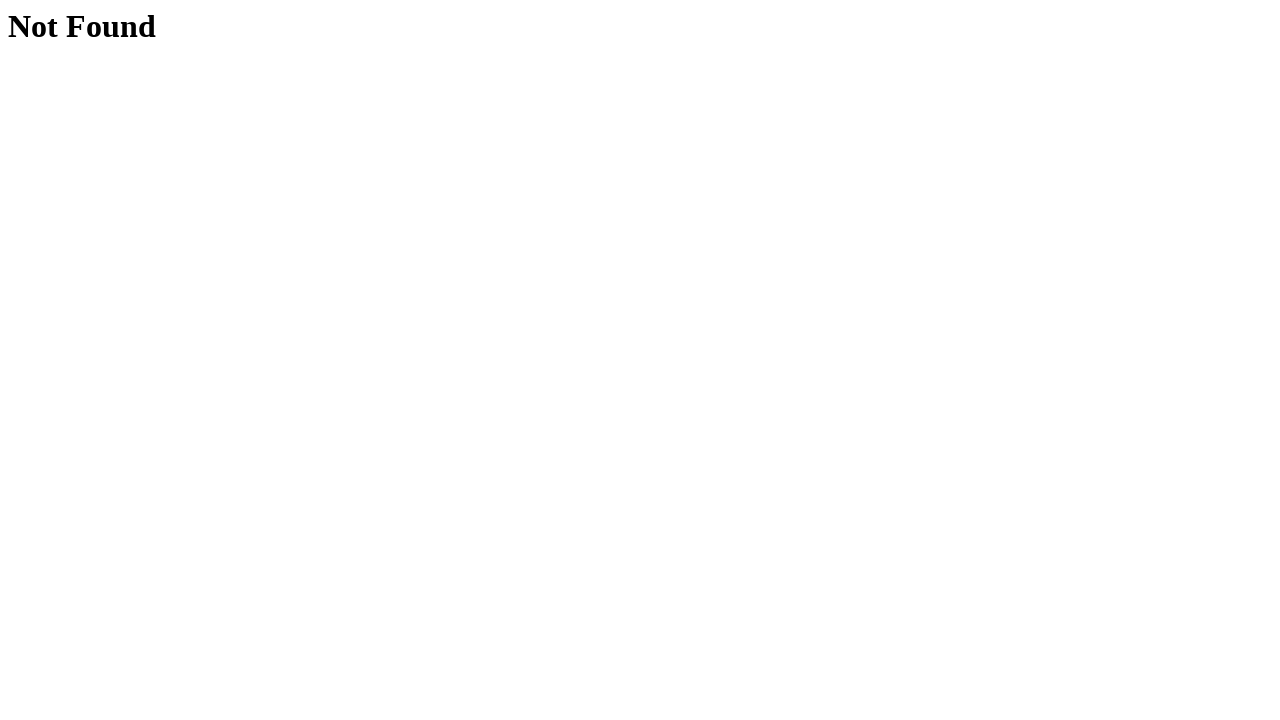

Retrieved error message element from profile page 2
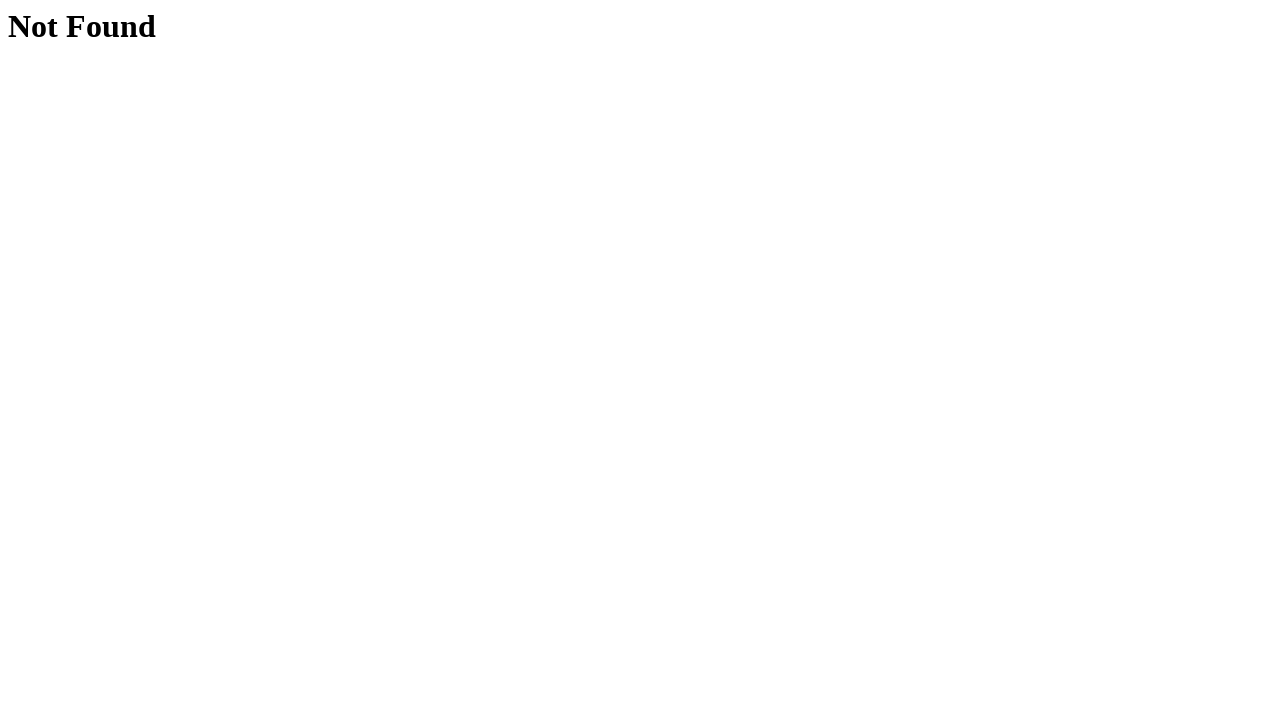

Retrieved error text: 'Not Found'
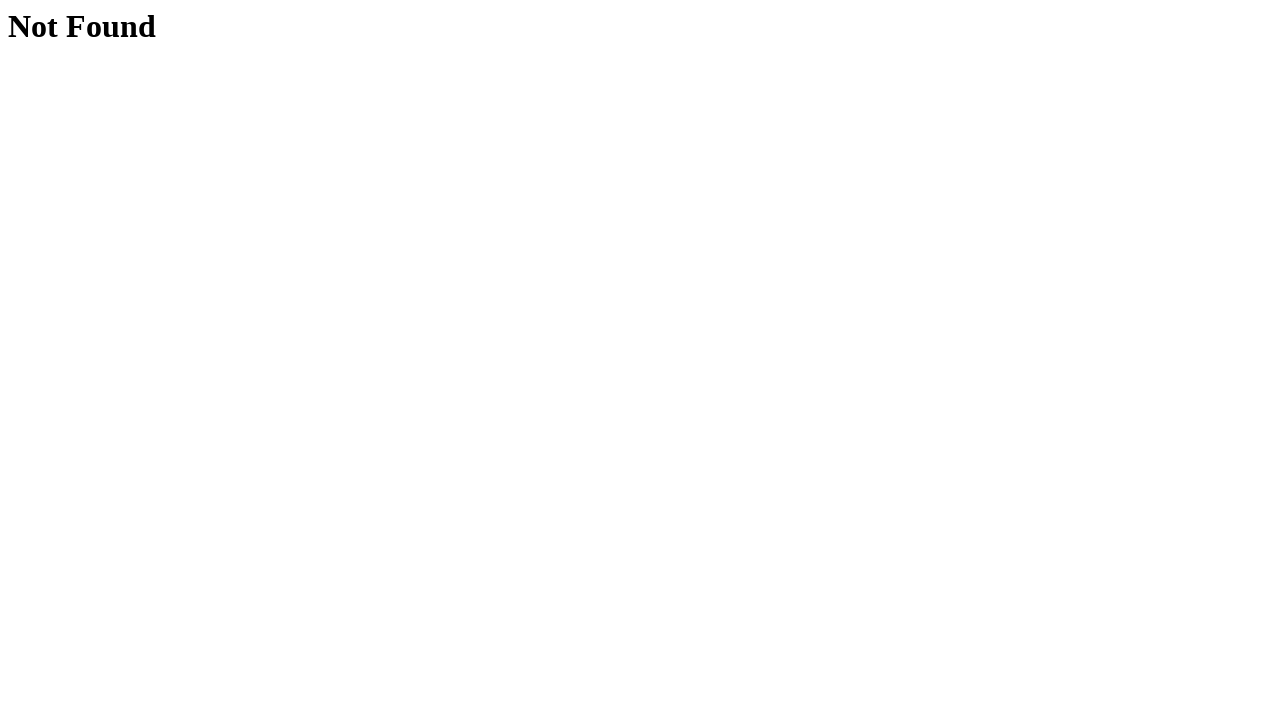

Verified 'Not Found' error message displayed correctly
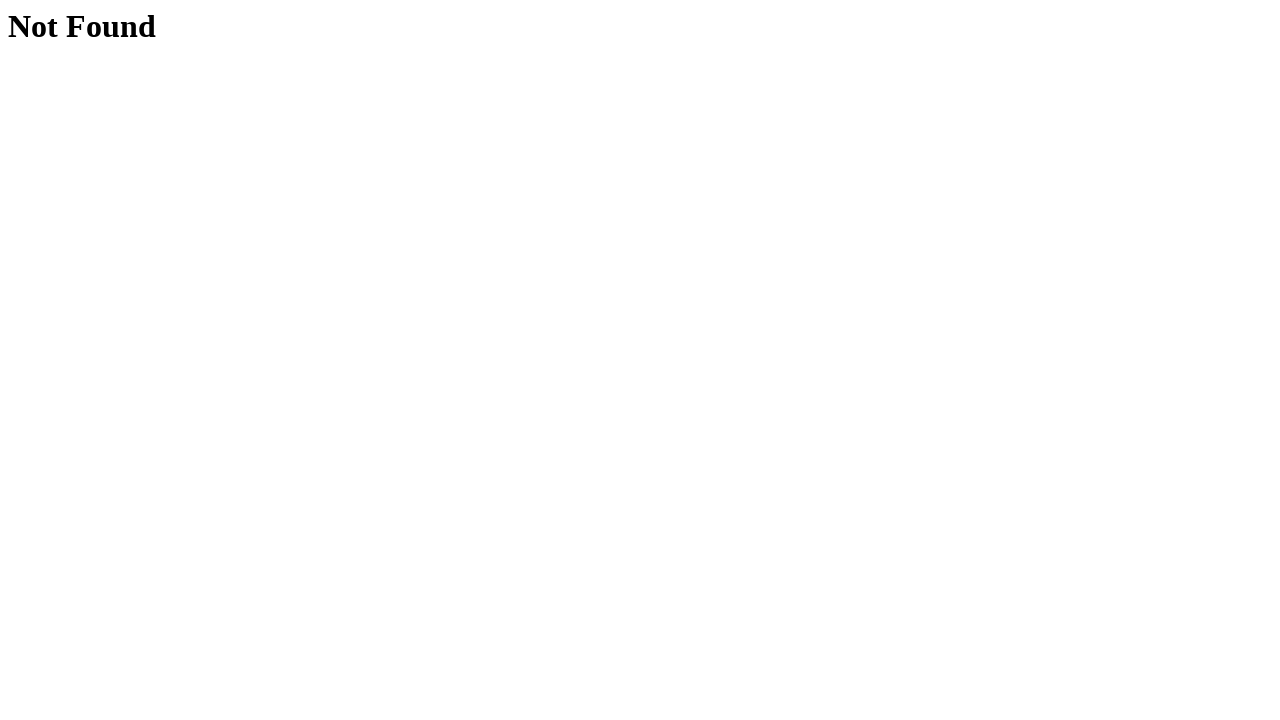

Navigated back to hovers page after error verification 2
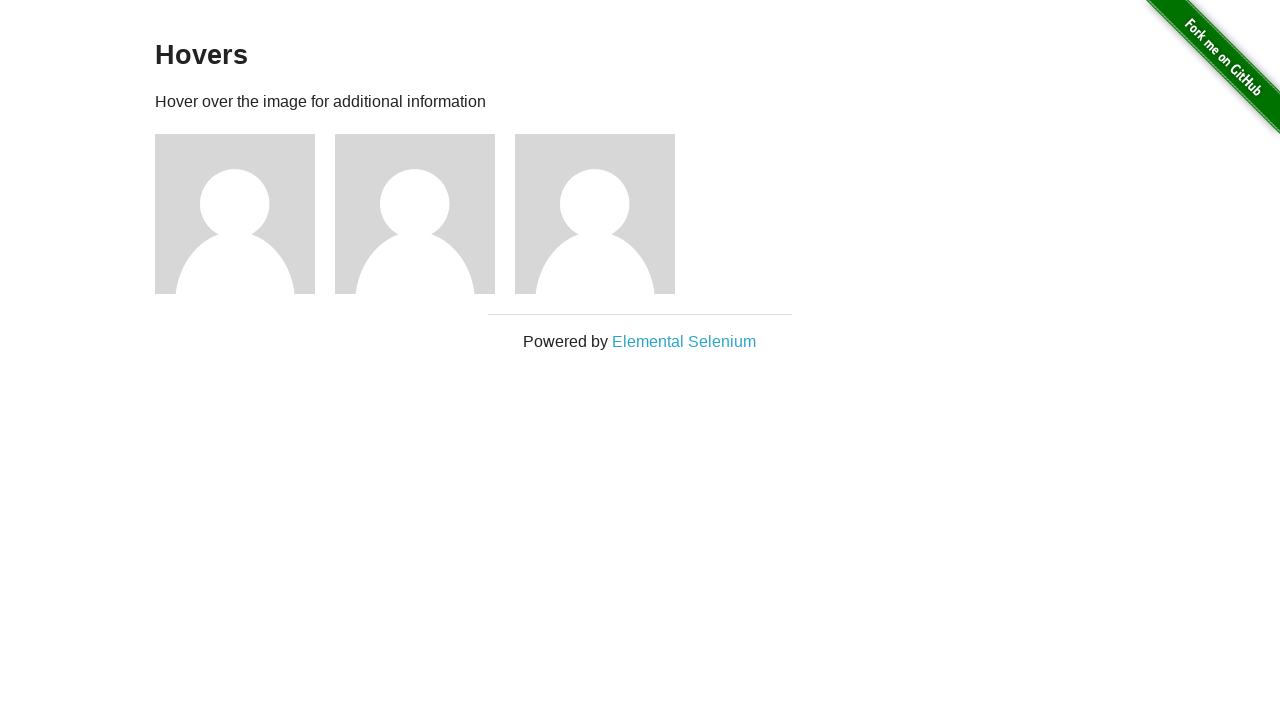

Re-queried avatar 3 element for error test
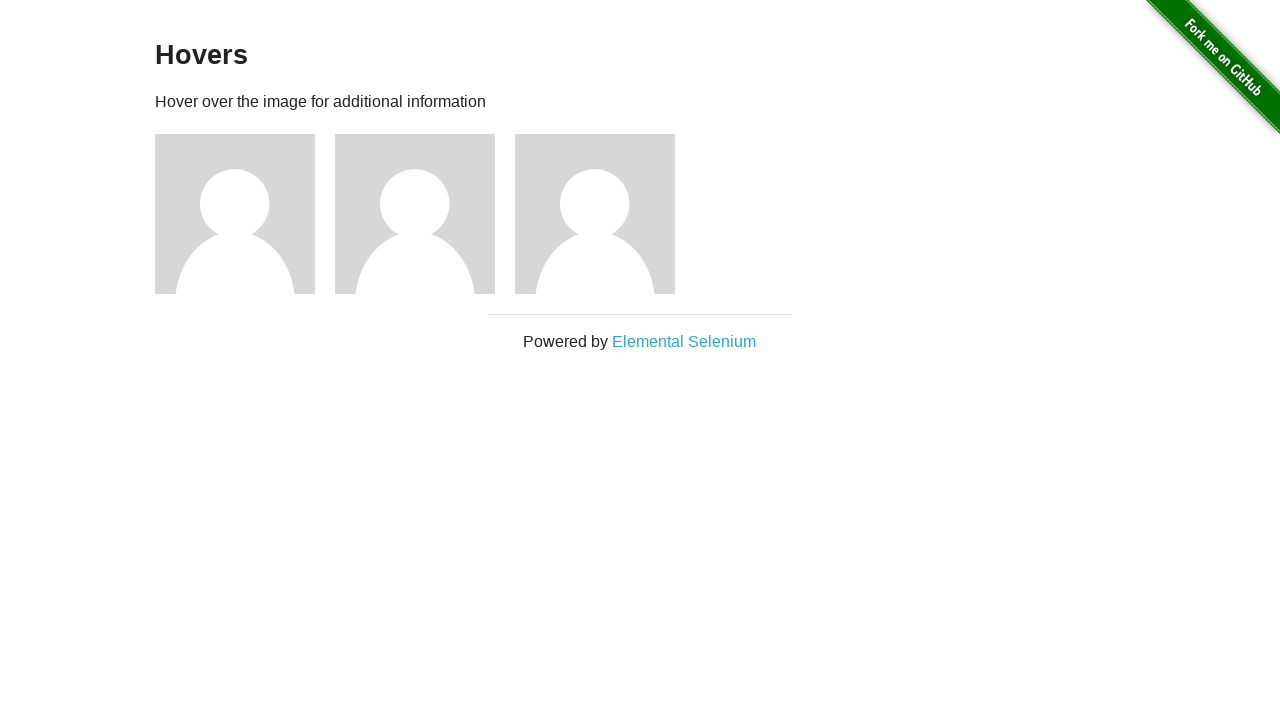

Re-queried profile link 3 element for error test
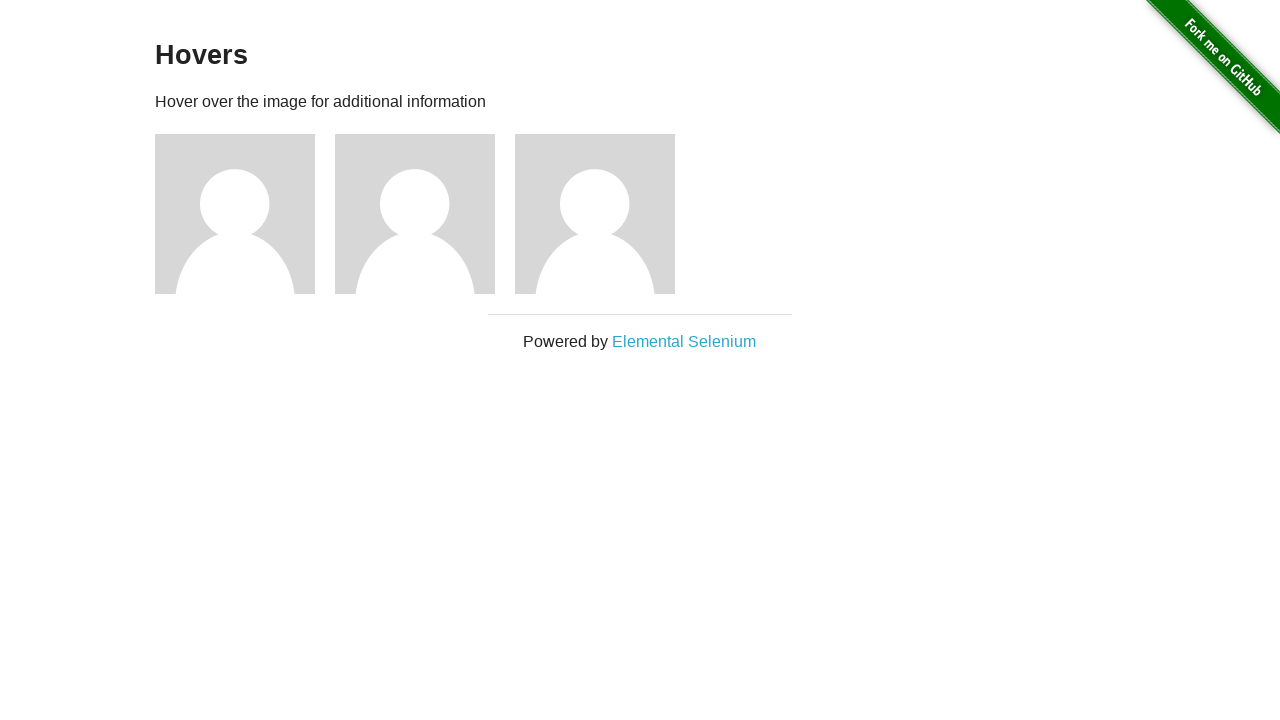

Hovered over avatar 3 to reveal profile link for error test
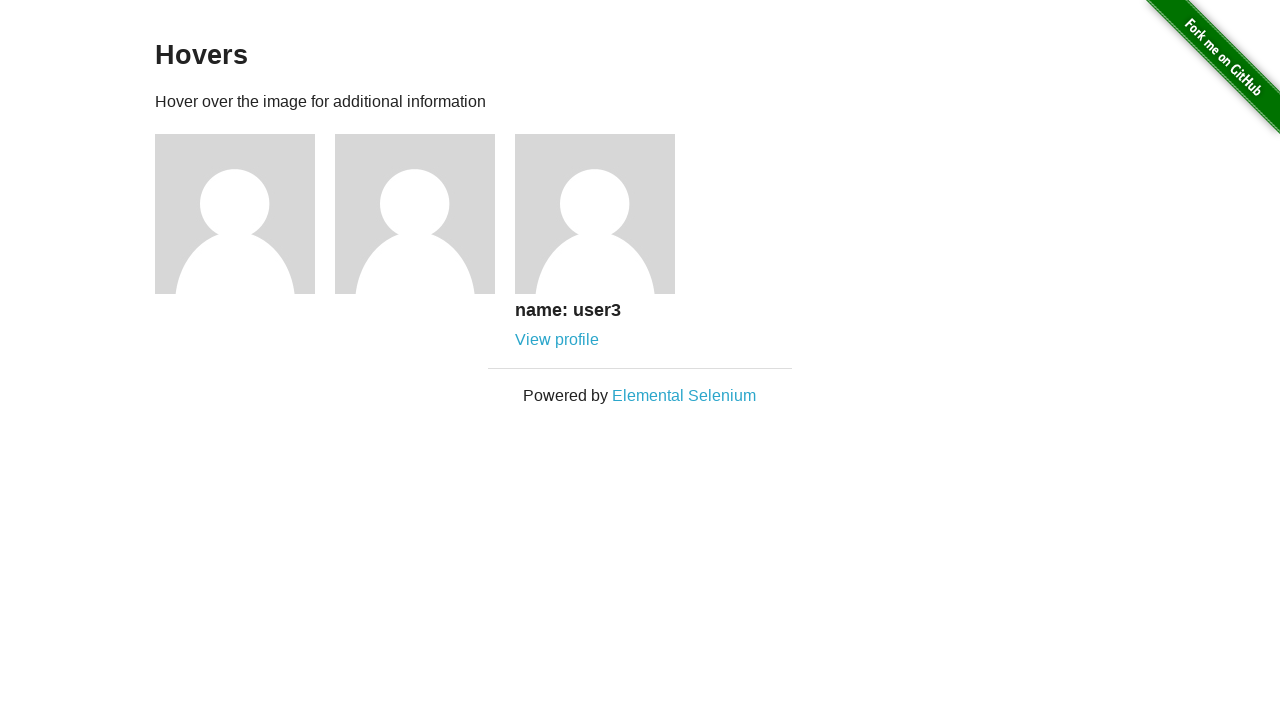

Clicked profile link 3 to navigate to profile page
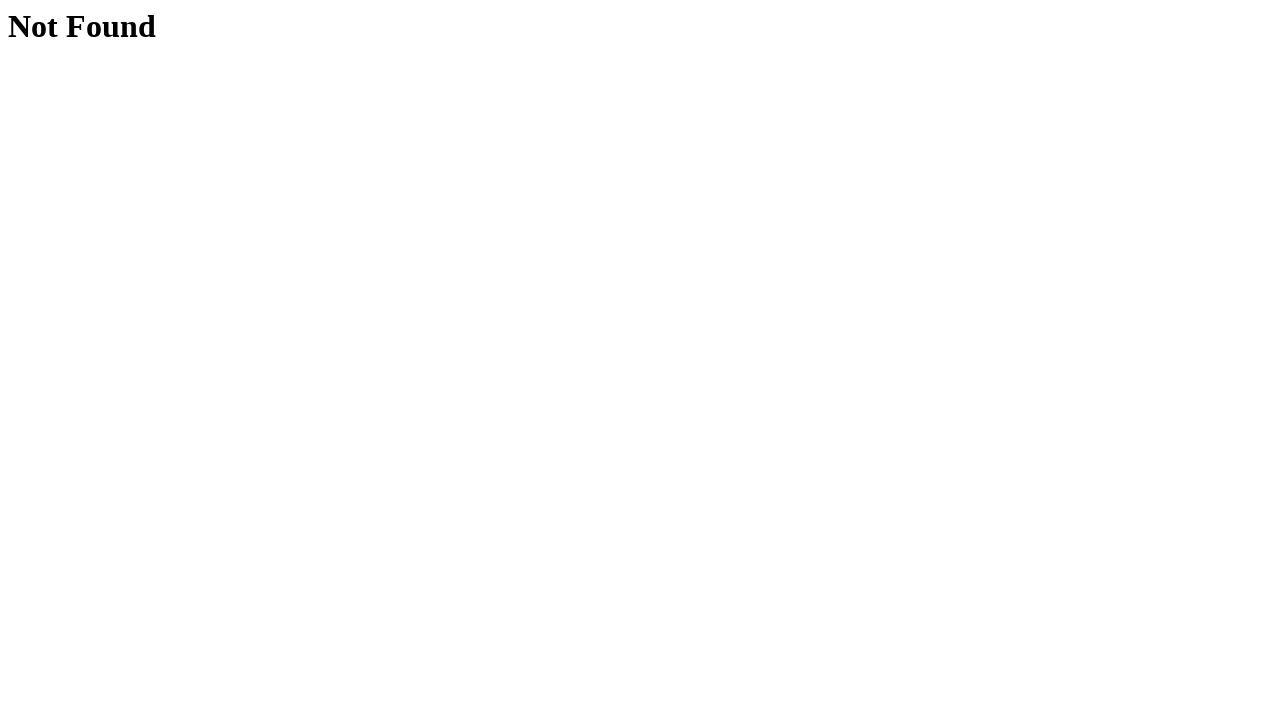

Retrieved error message element from profile page 3
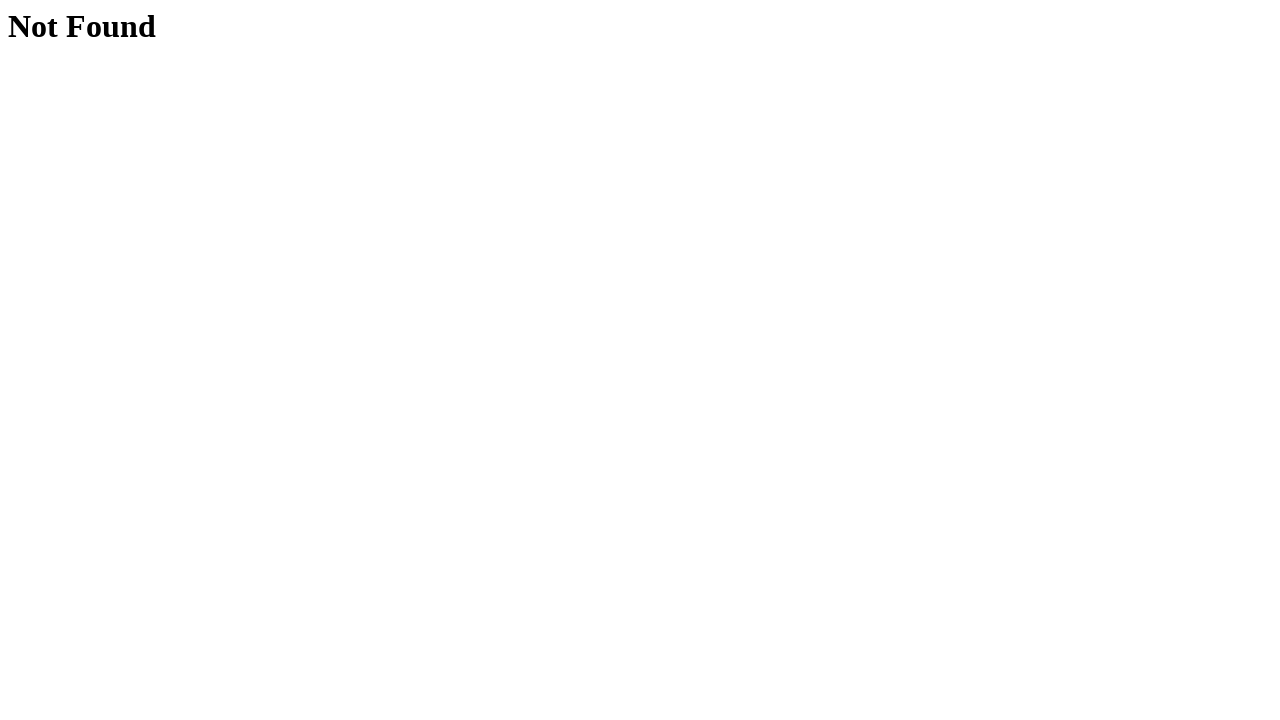

Retrieved error text: 'Not Found'
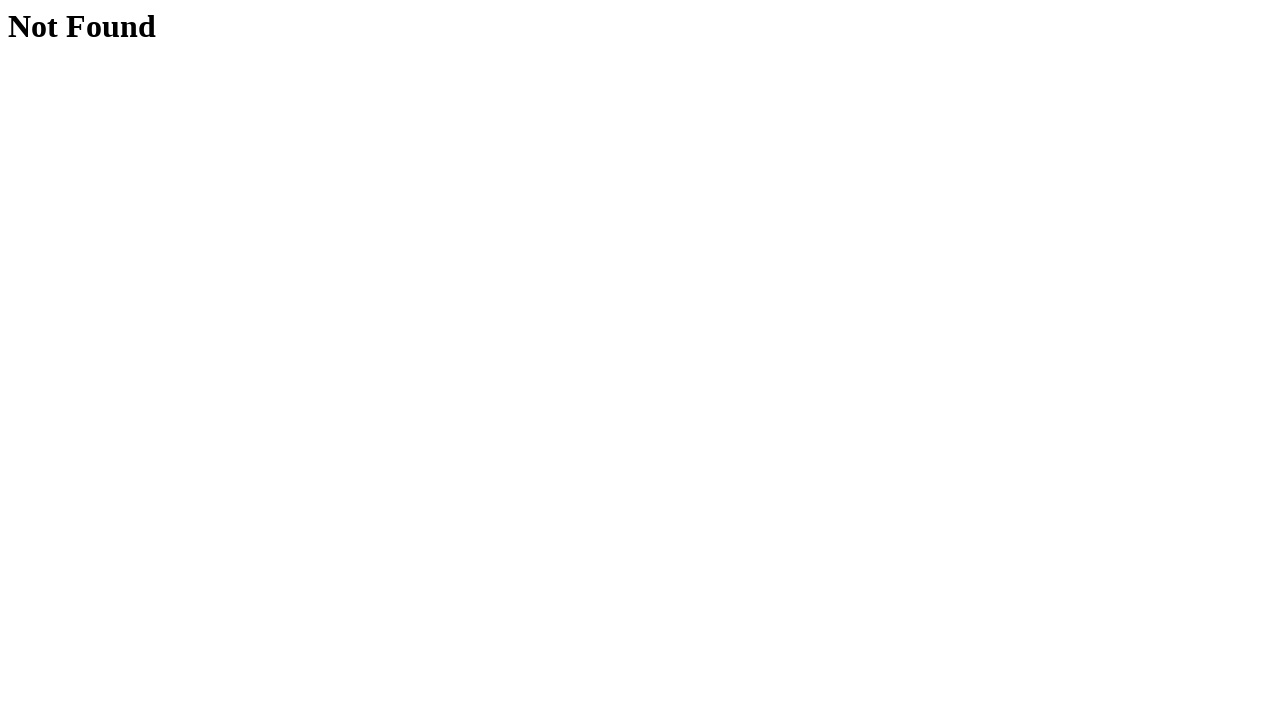

Verified 'Not Found' error message displayed correctly
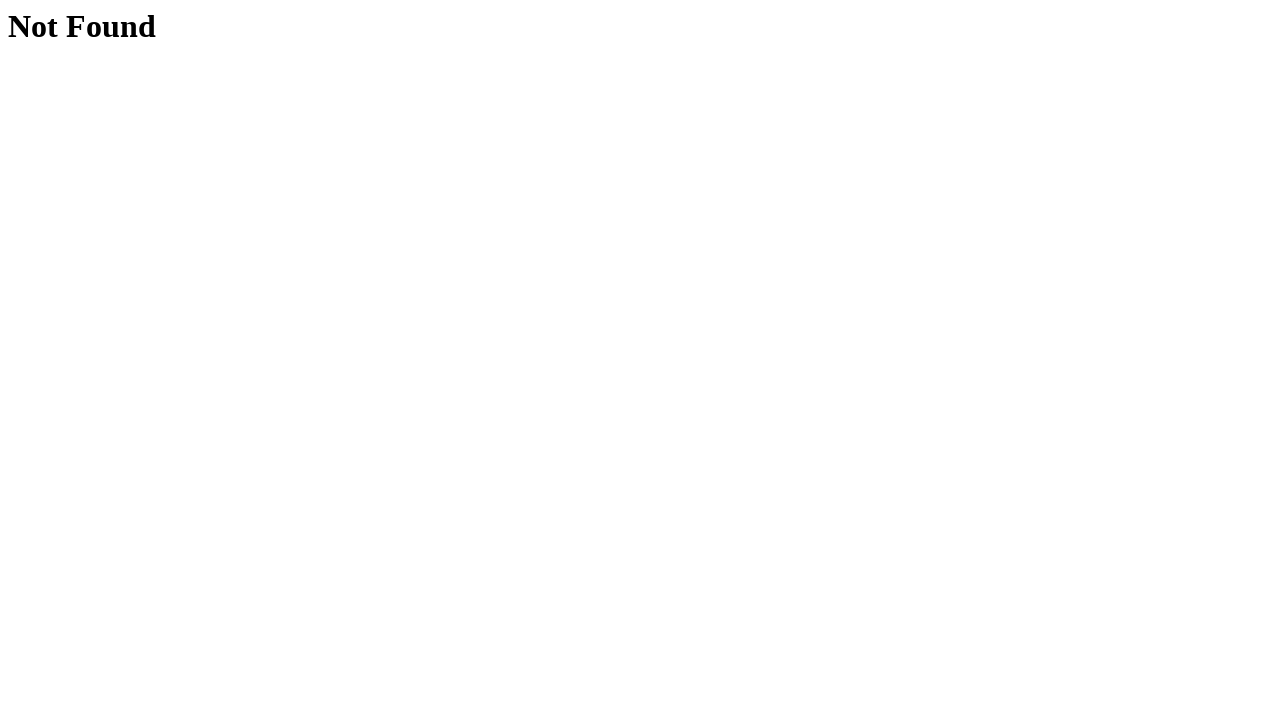

Navigated back to hovers page after error verification 3
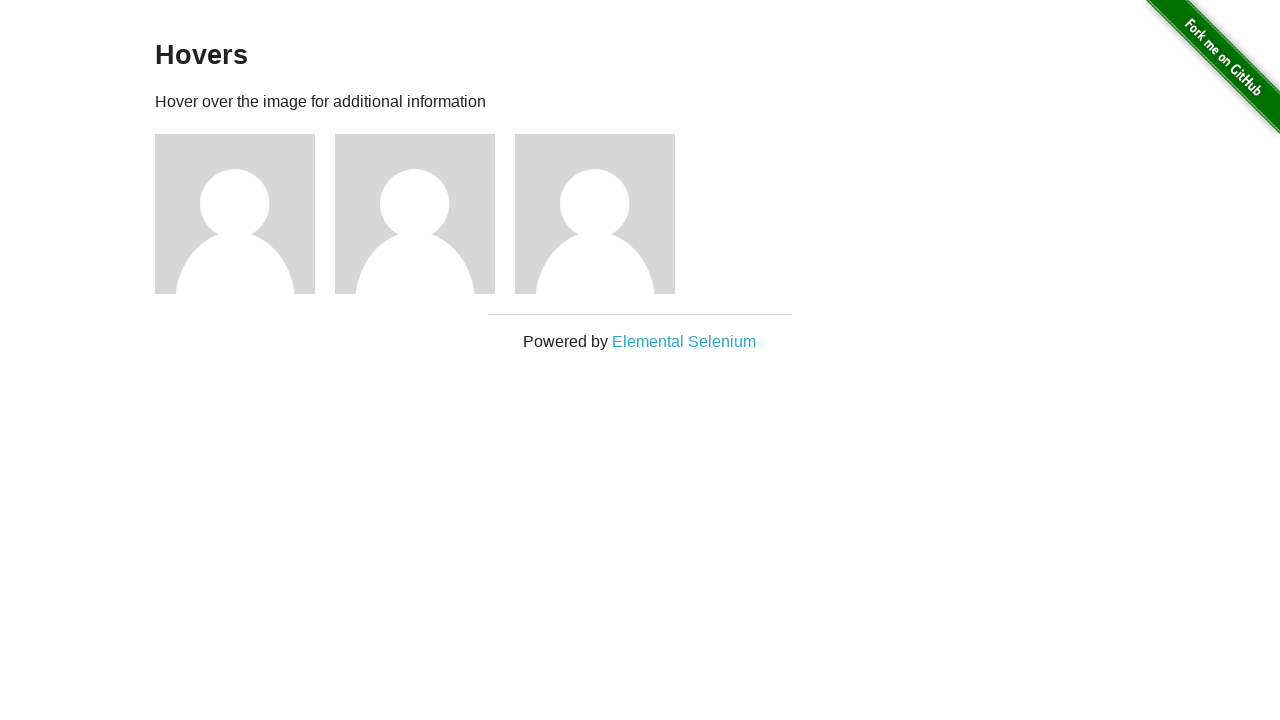

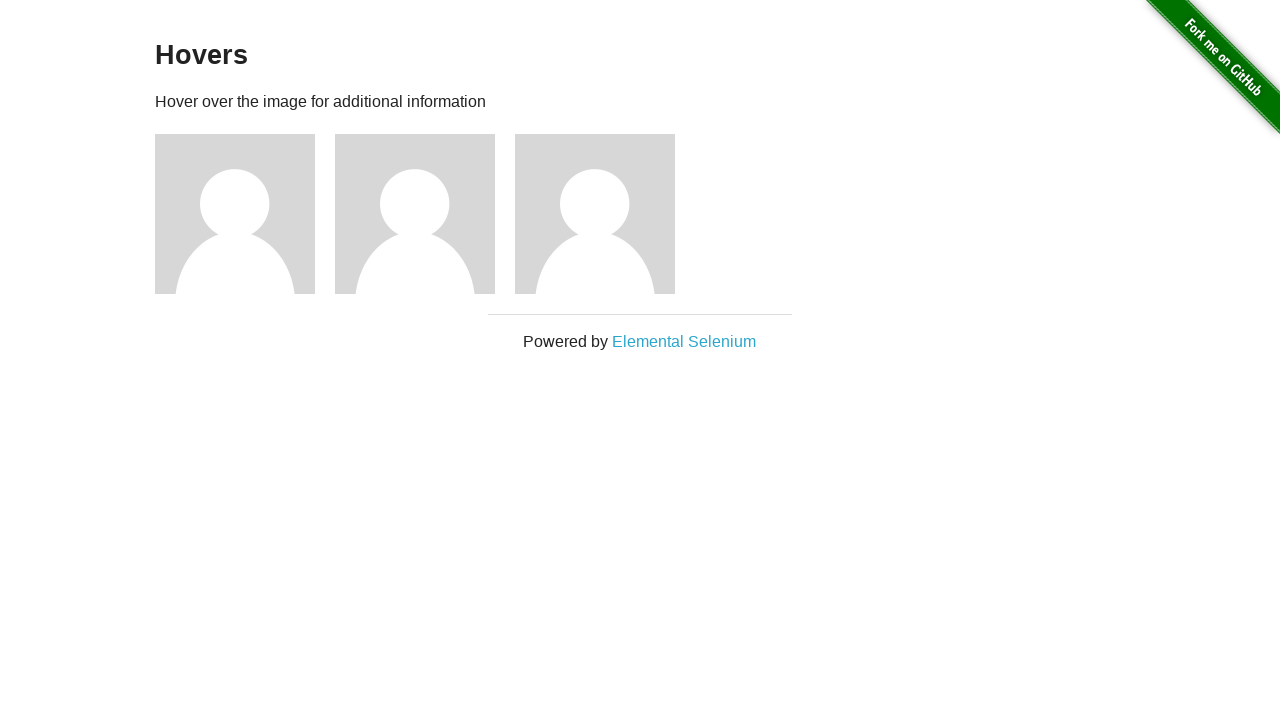